Navigates to al-ghurair.com and performs scrolling through page content to simulate viewing the full page.

Starting URL: https://www.al-ghurair.com/en/

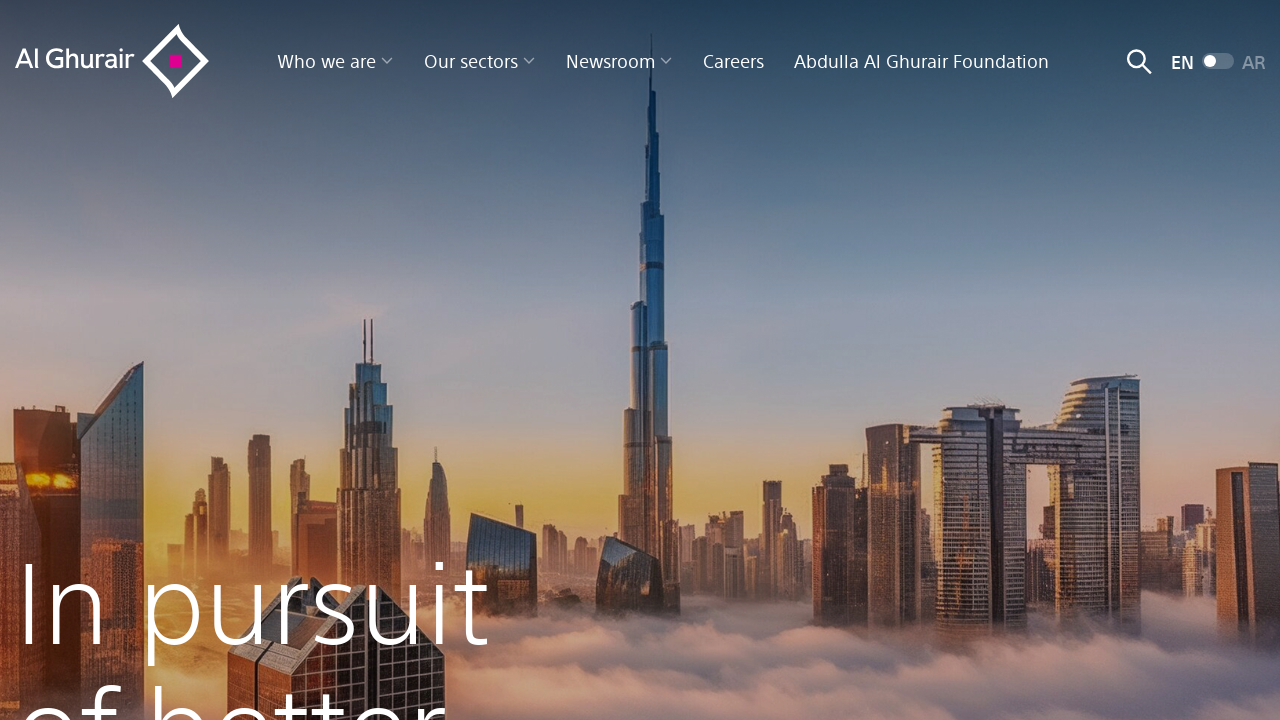

Waited for page to fully load
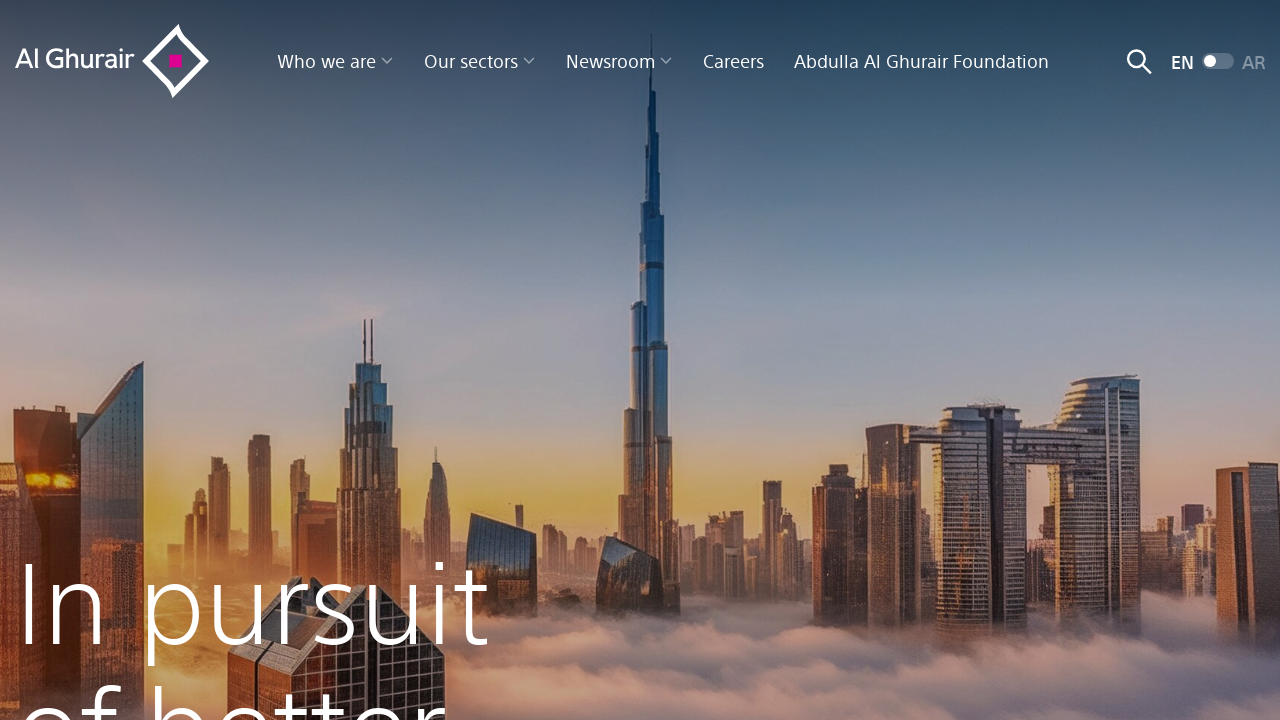

Retrieved page height
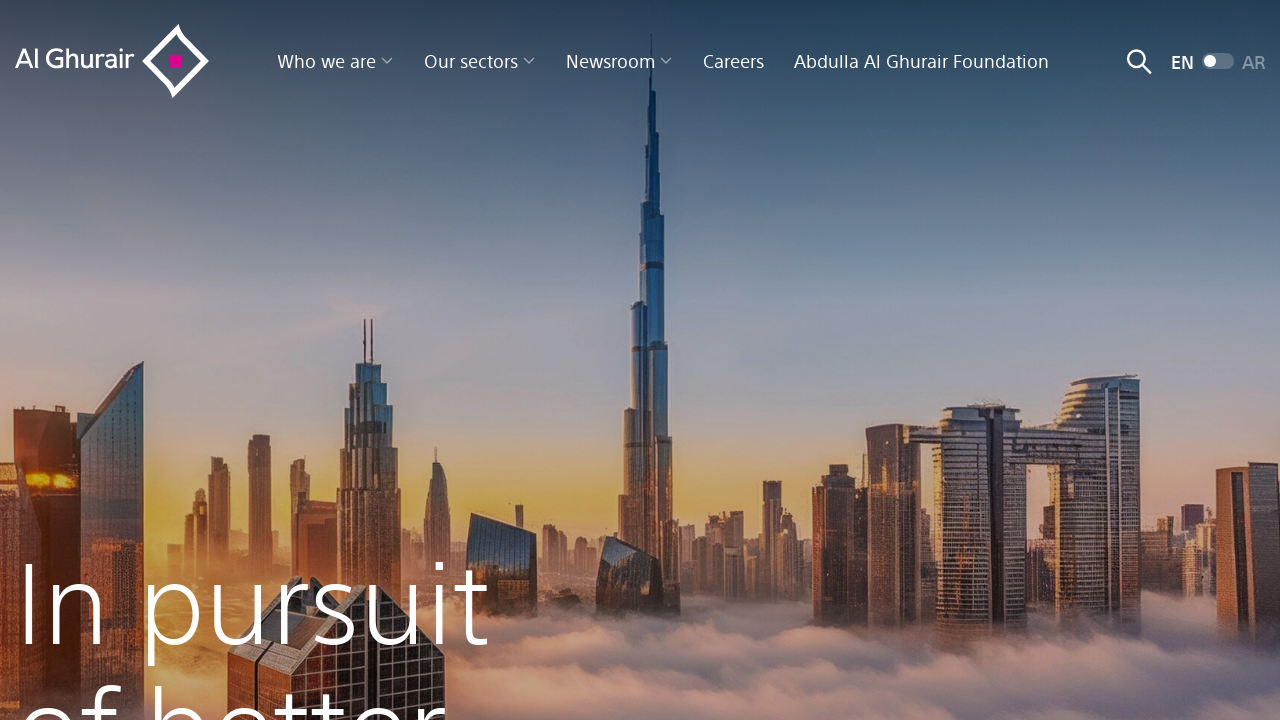

Waited 500ms before scrolling to position 0px
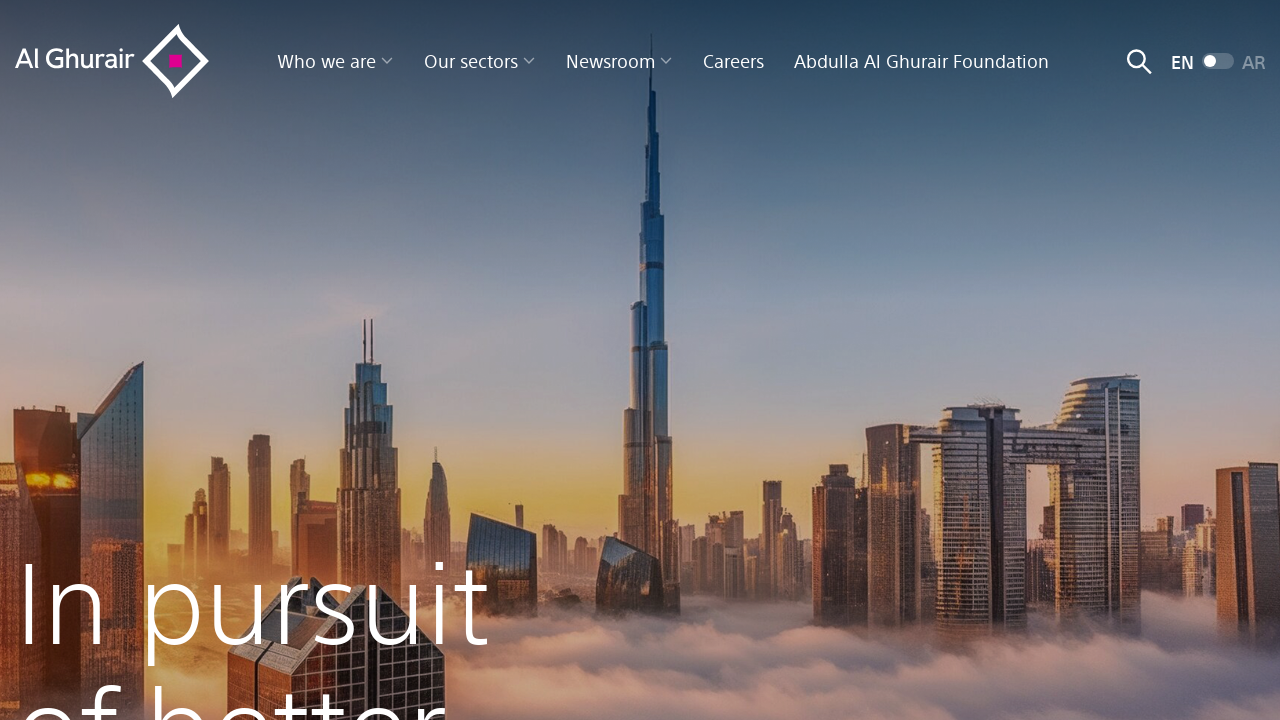

Scrolled page to 0px (scroll 1/23)
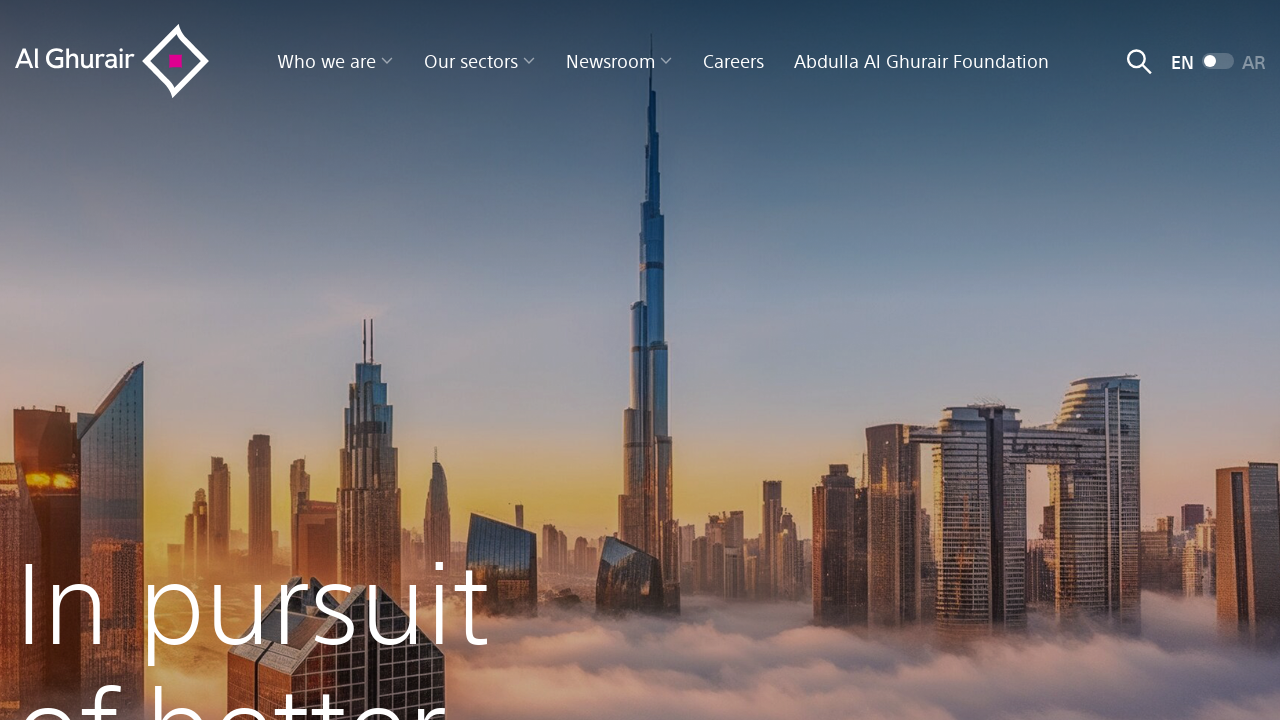

Waited 500ms before scrolling to position 300px
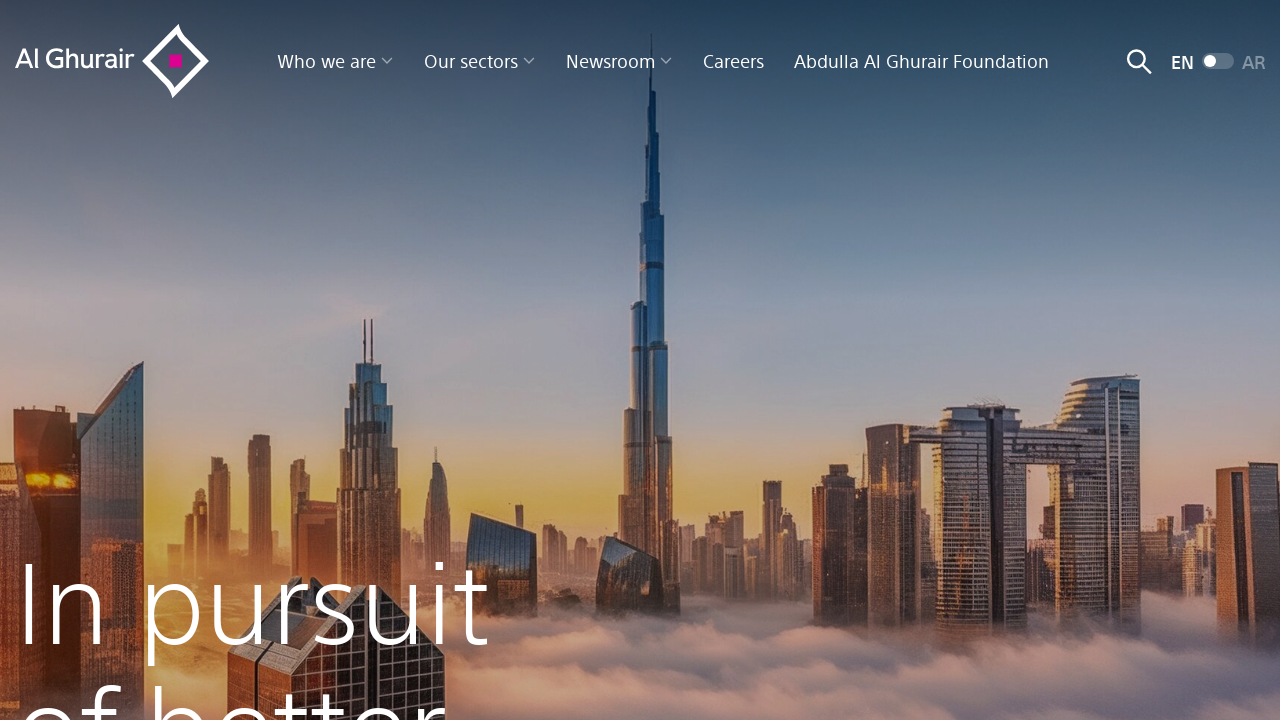

Scrolled page to 300px (scroll 2/23)
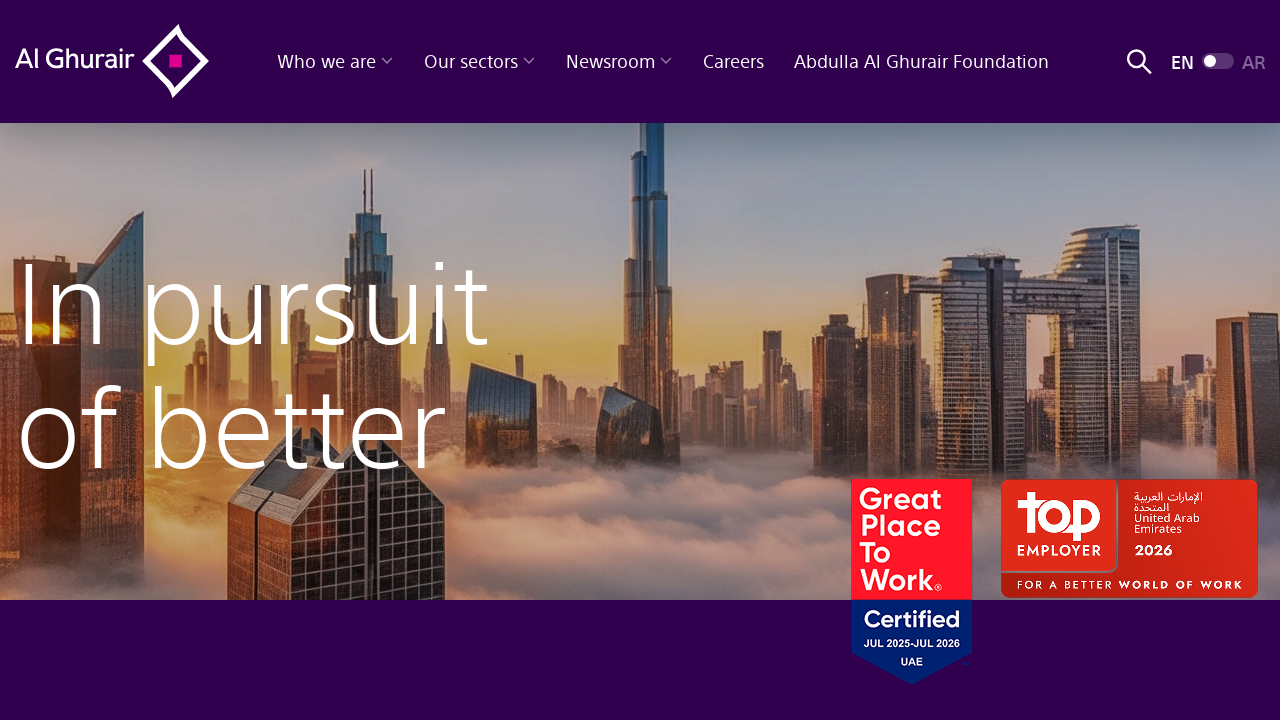

Waited 500ms before scrolling to position 600px
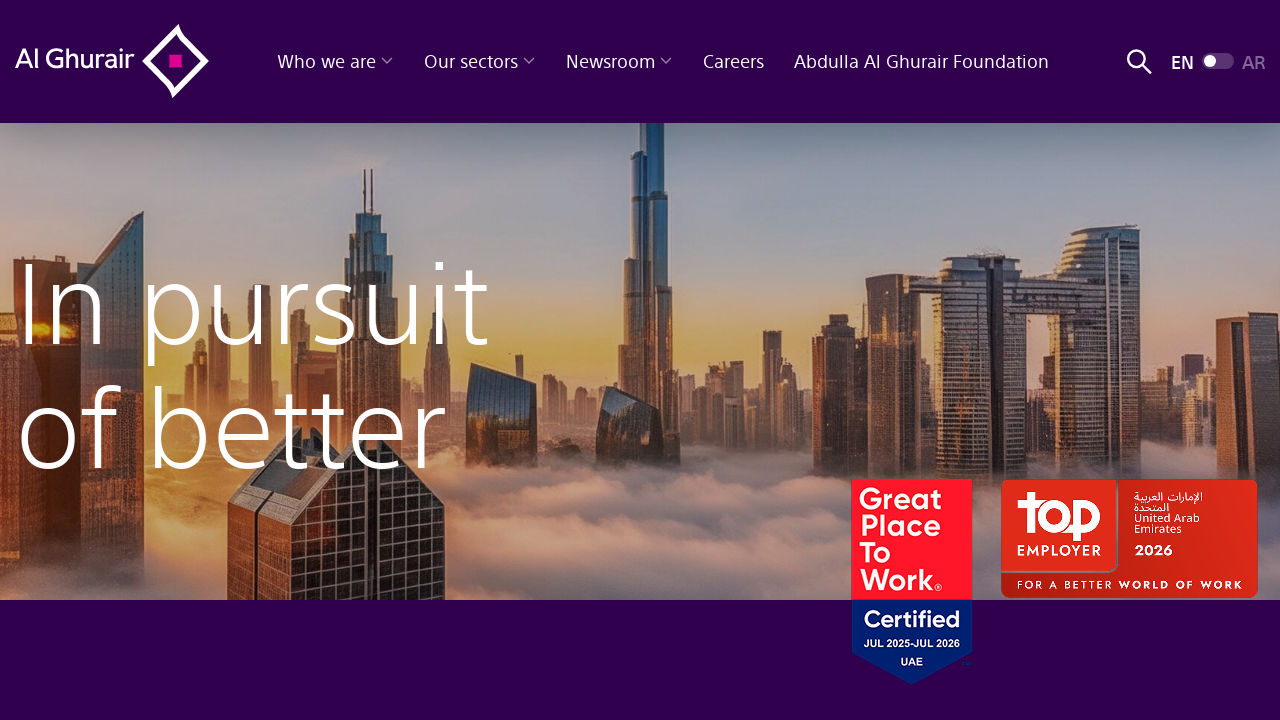

Scrolled page to 600px (scroll 3/23)
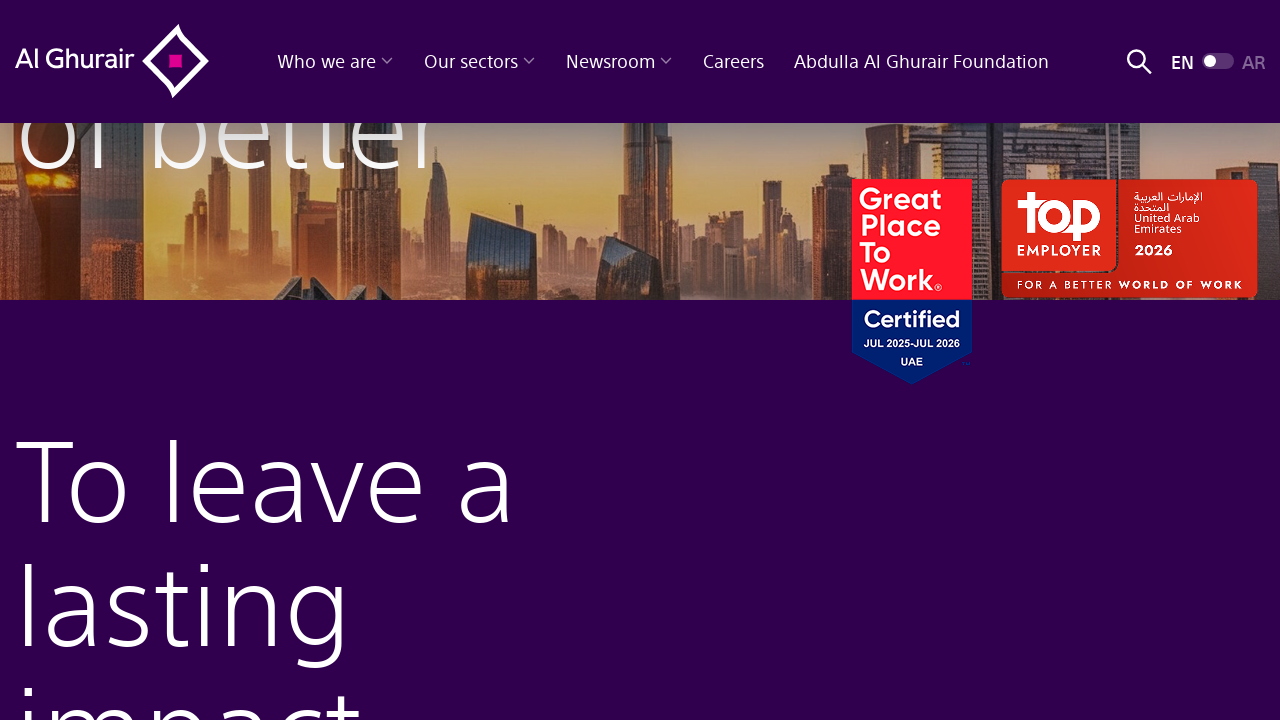

Waited 500ms before scrolling to position 900px
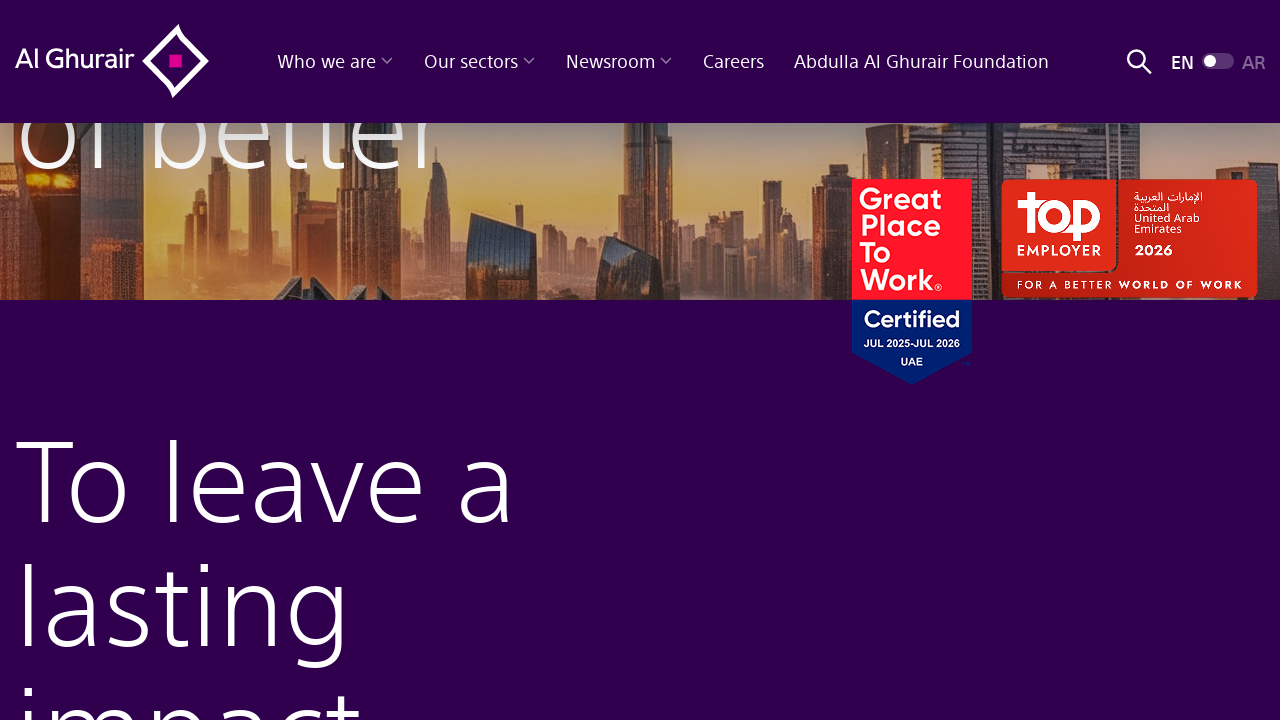

Scrolled page to 900px (scroll 4/23)
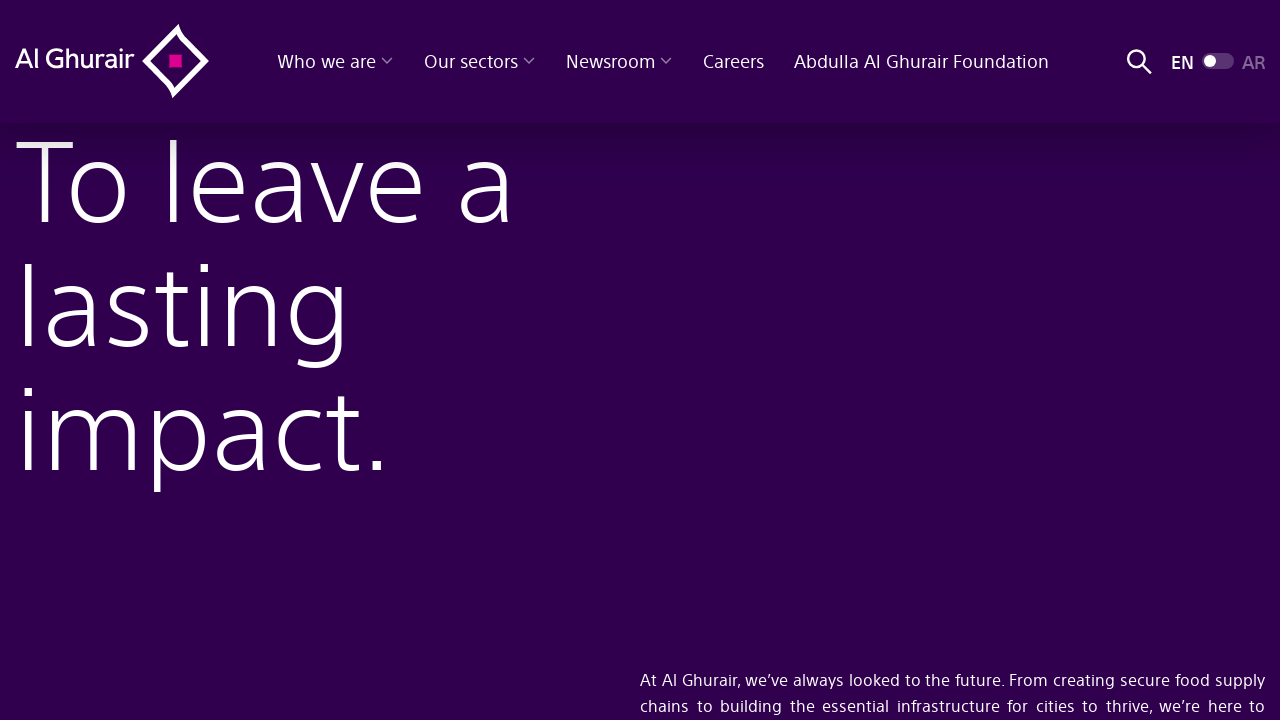

Waited 500ms before scrolling to position 1200px
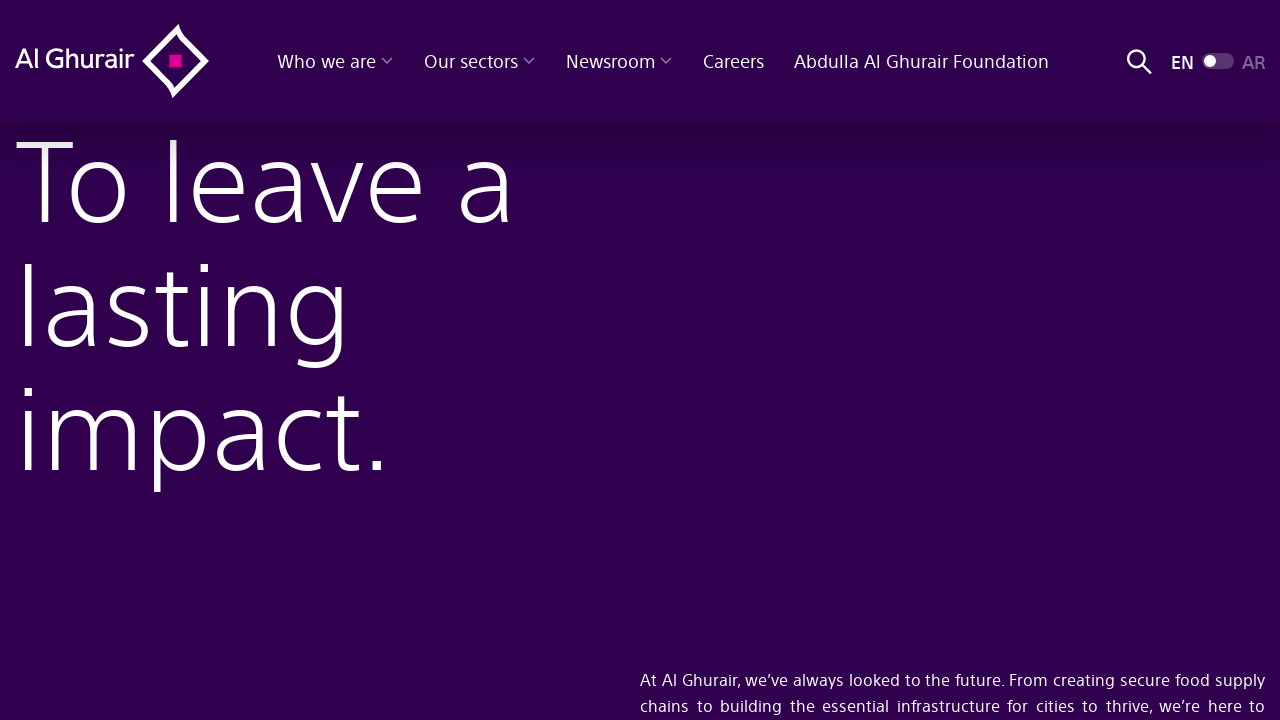

Scrolled page to 1200px (scroll 5/23)
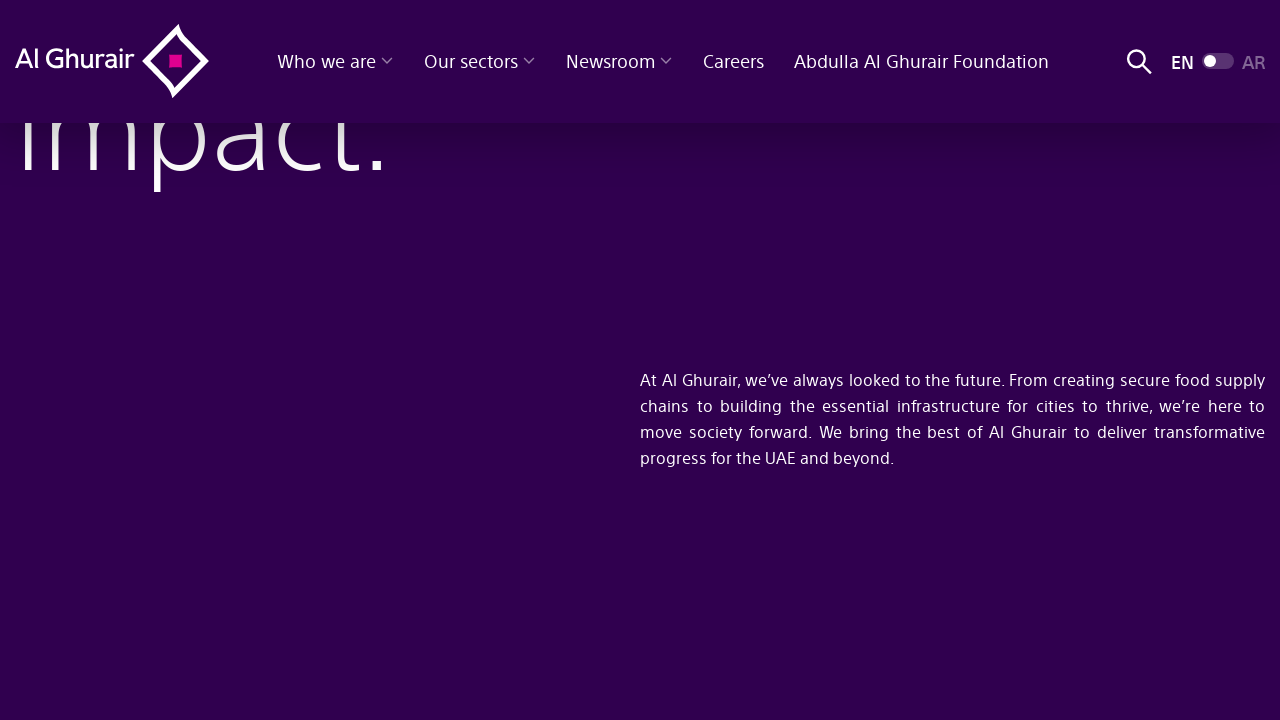

Waited 500ms before scrolling to position 1500px
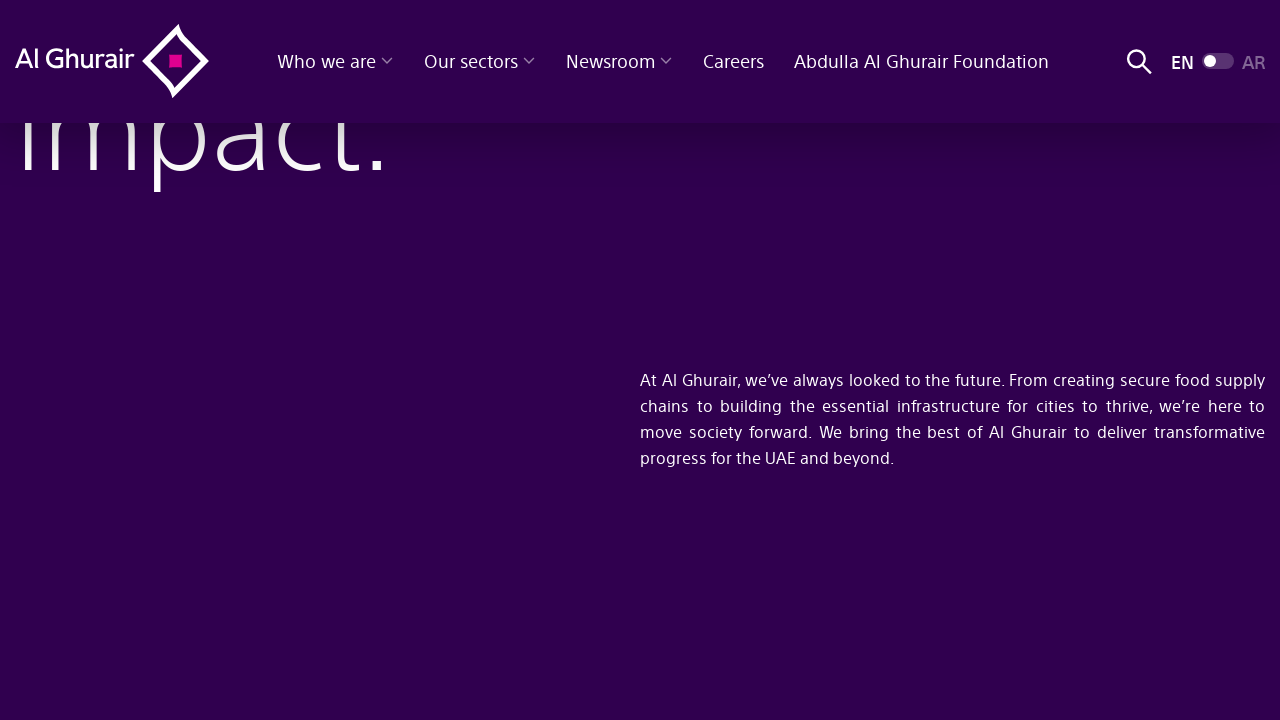

Scrolled page to 1500px (scroll 6/23)
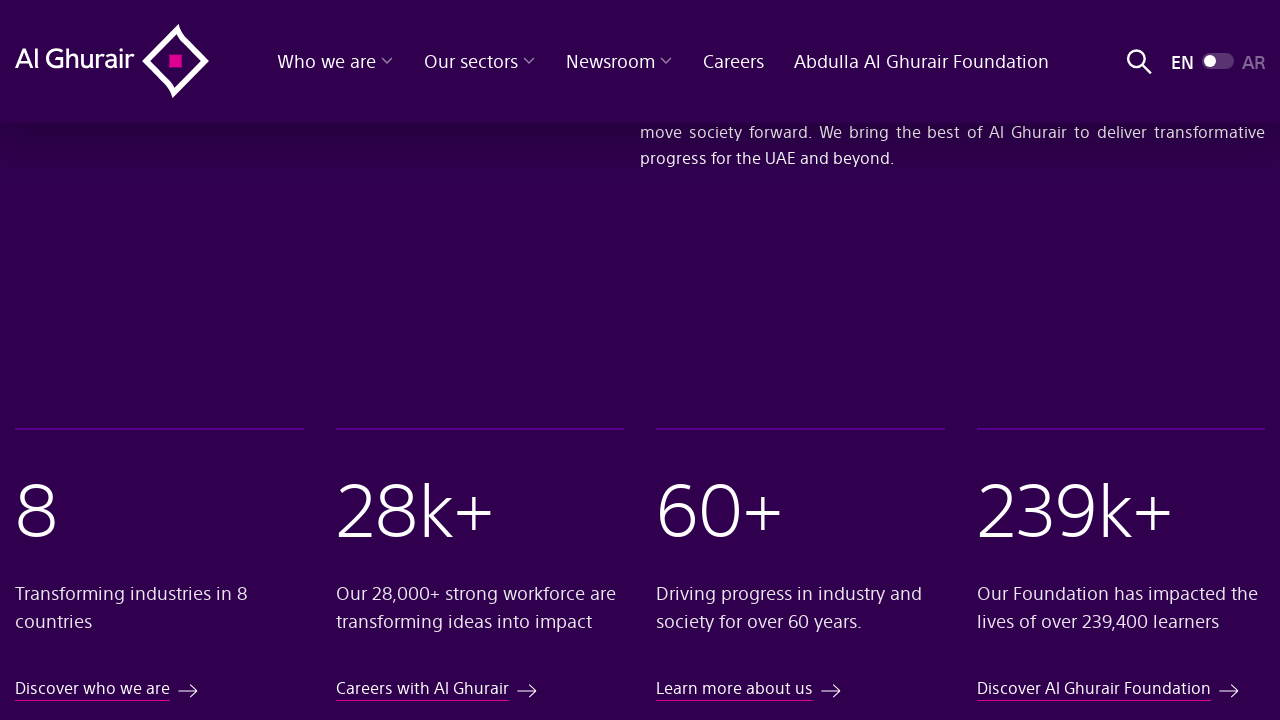

Waited 500ms before scrolling to position 1800px
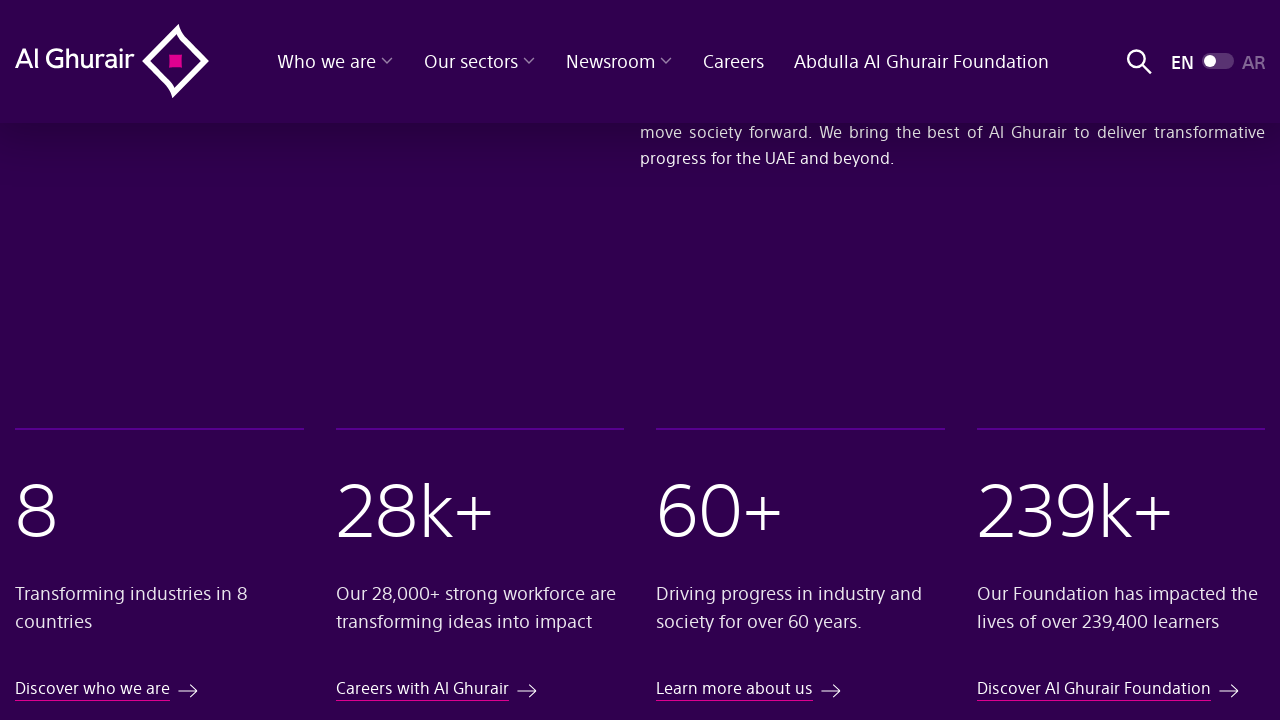

Scrolled page to 1800px (scroll 7/23)
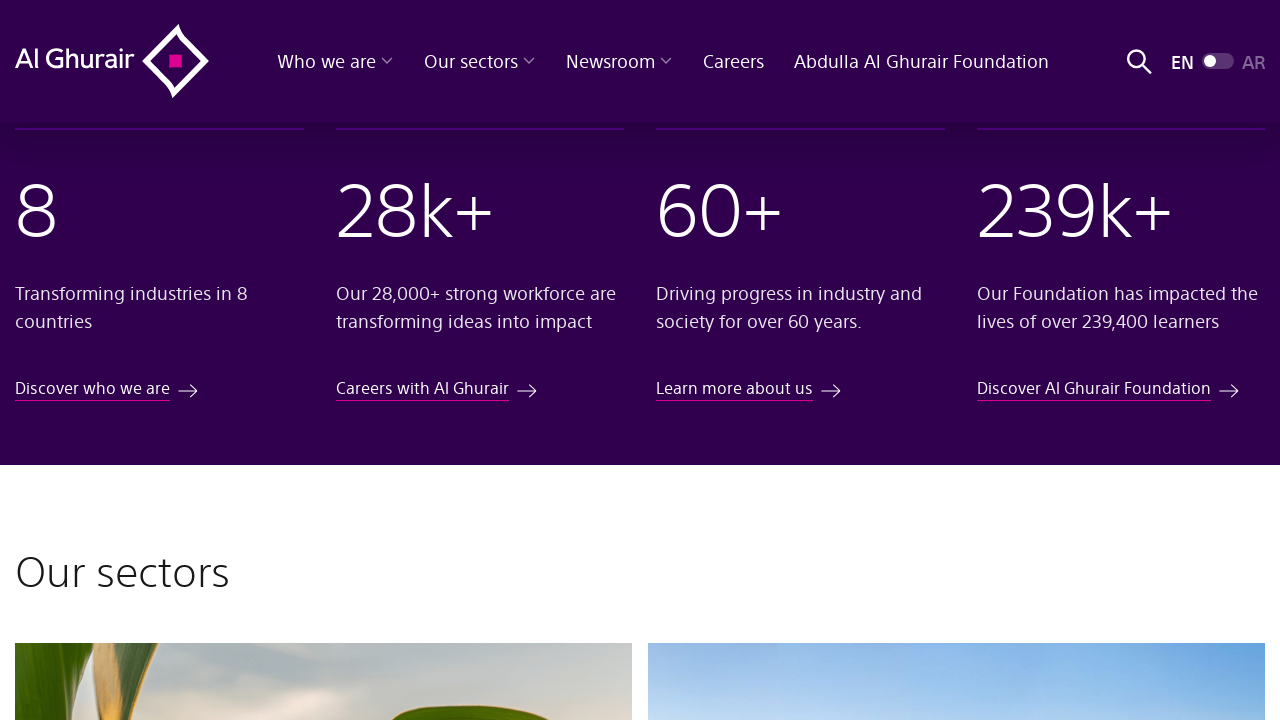

Waited 500ms before scrolling to position 2100px
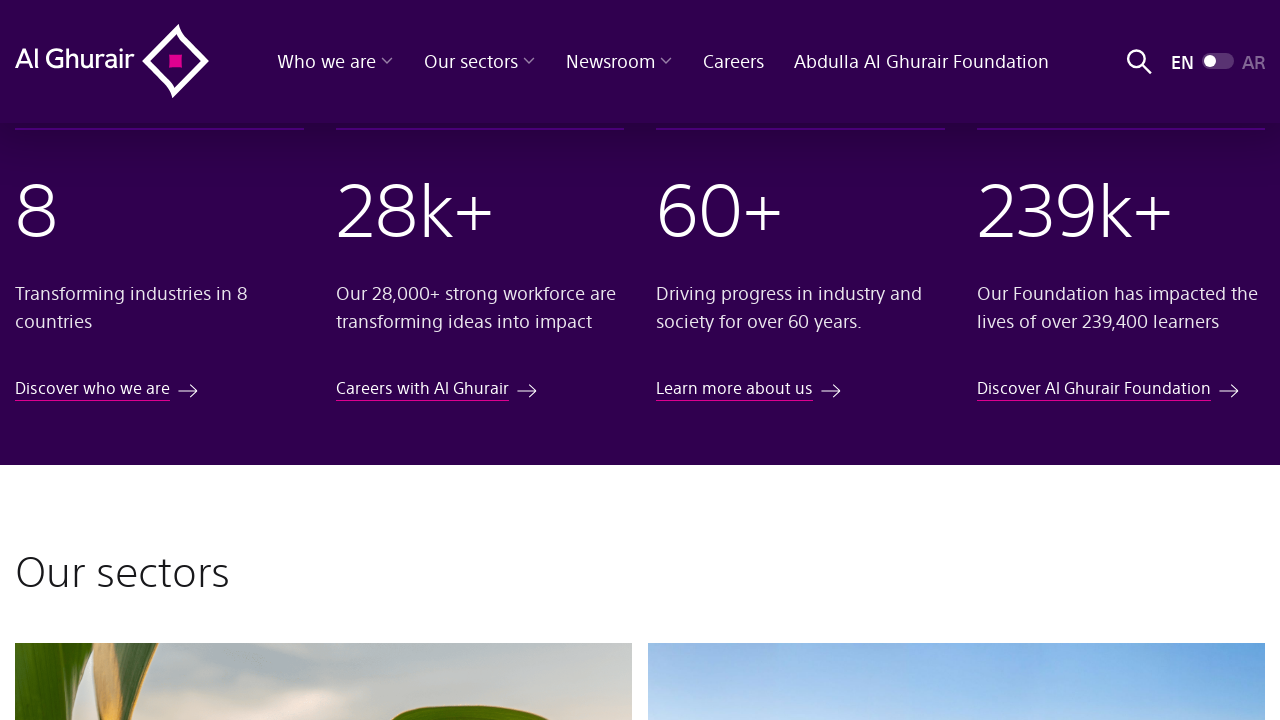

Scrolled page to 2100px (scroll 8/23)
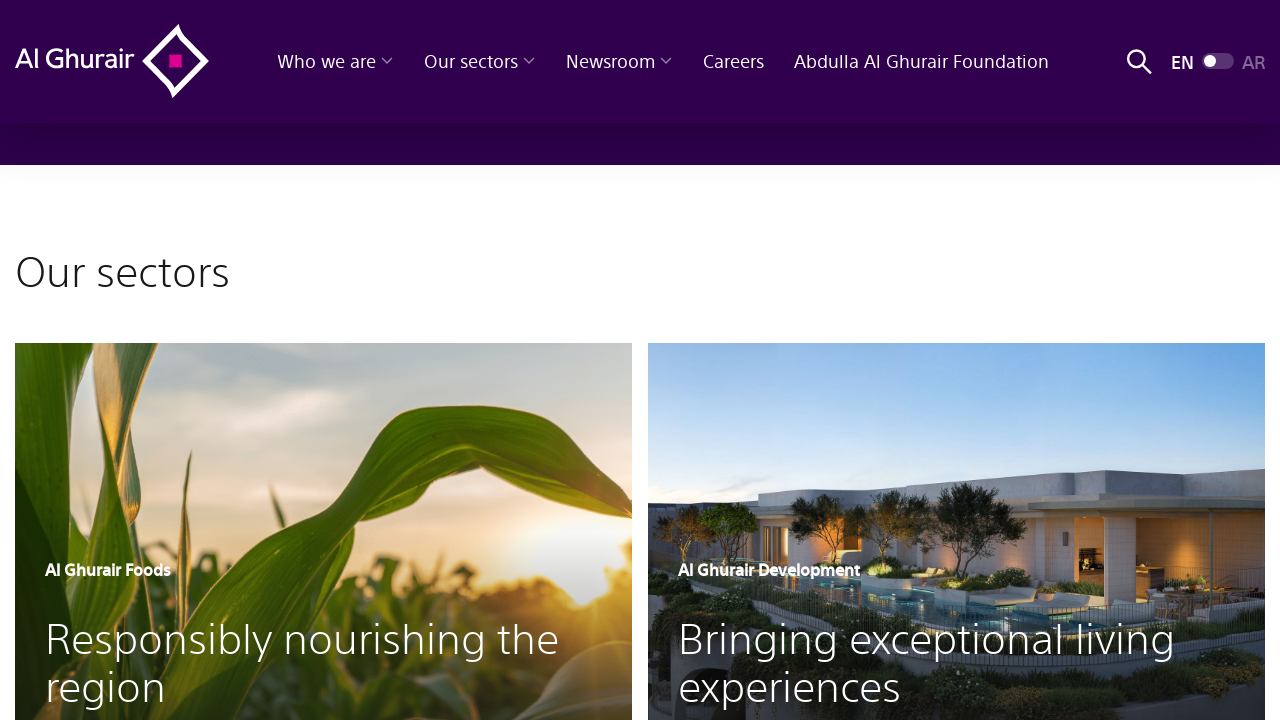

Waited 500ms before scrolling to position 2400px
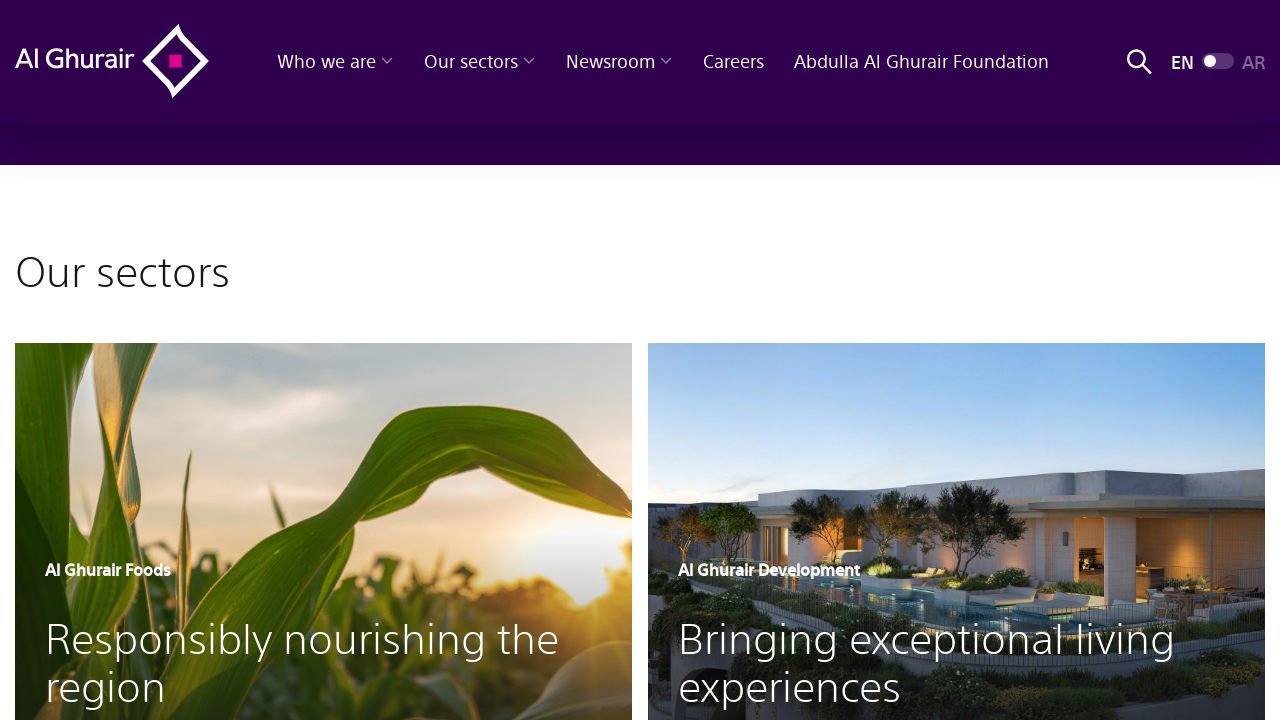

Scrolled page to 2400px (scroll 9/23)
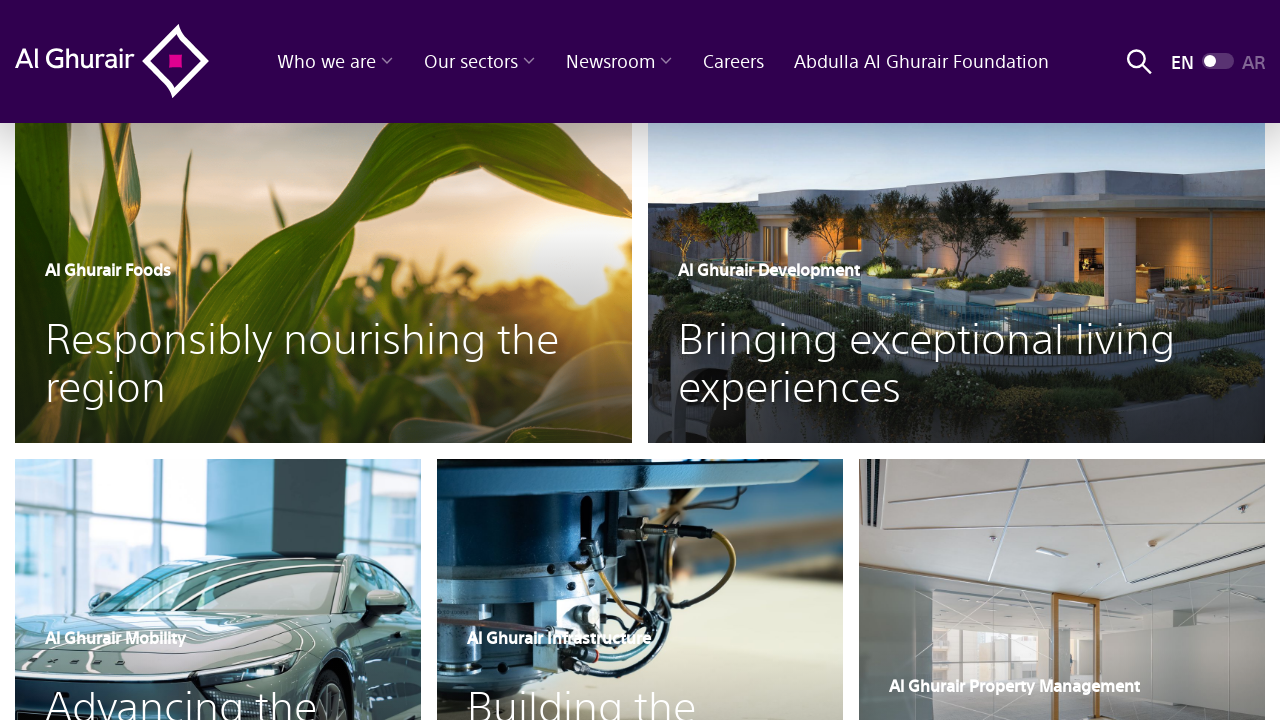

Waited 500ms before scrolling to position 2700px
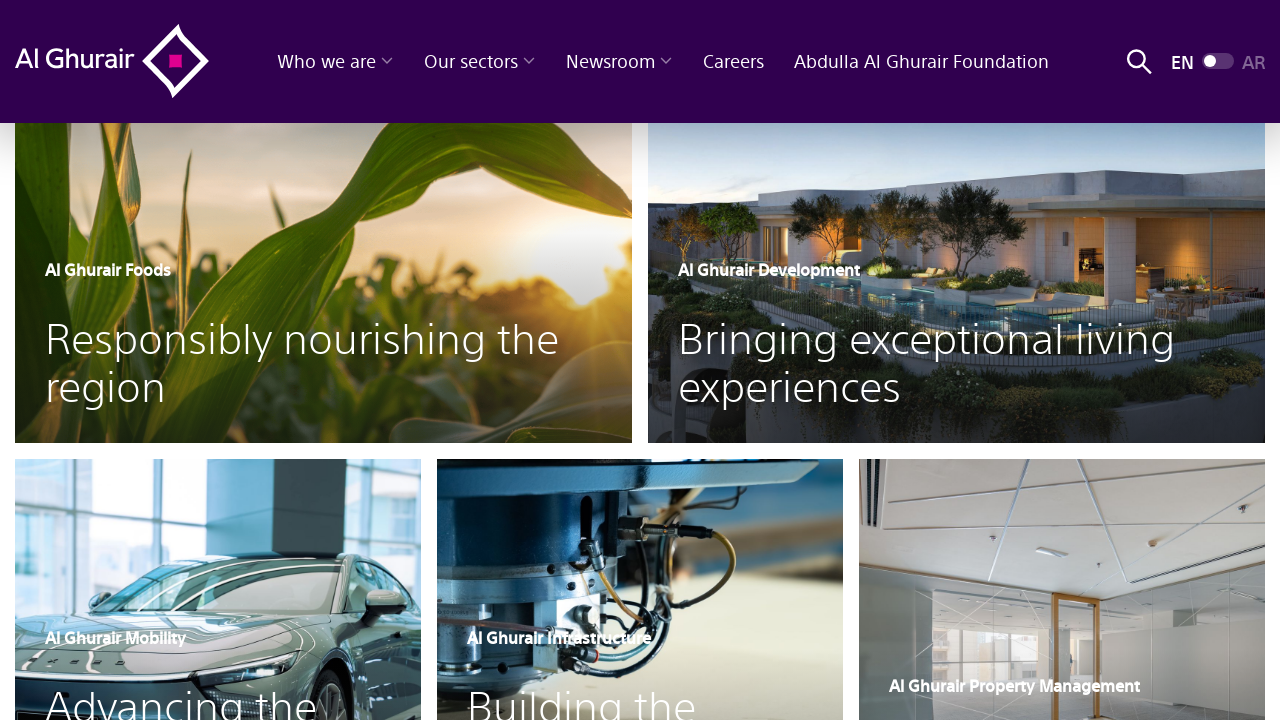

Scrolled page to 2700px (scroll 10/23)
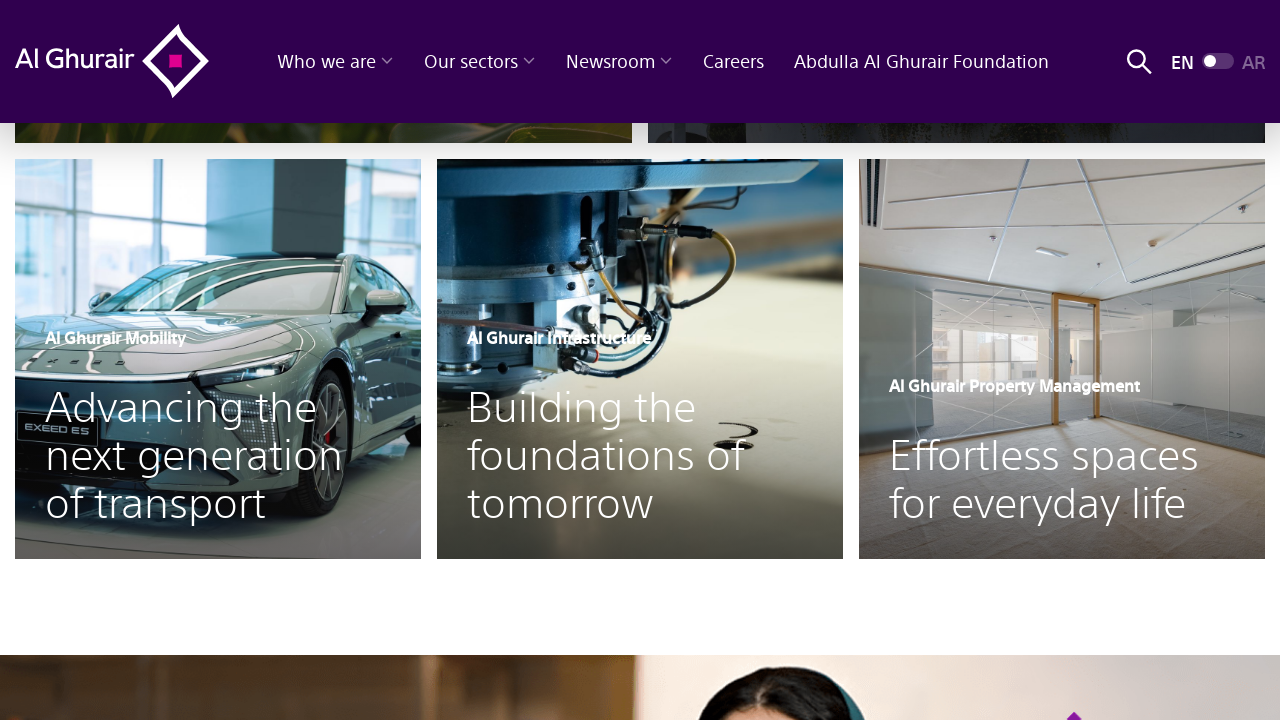

Waited 500ms before scrolling to position 3000px
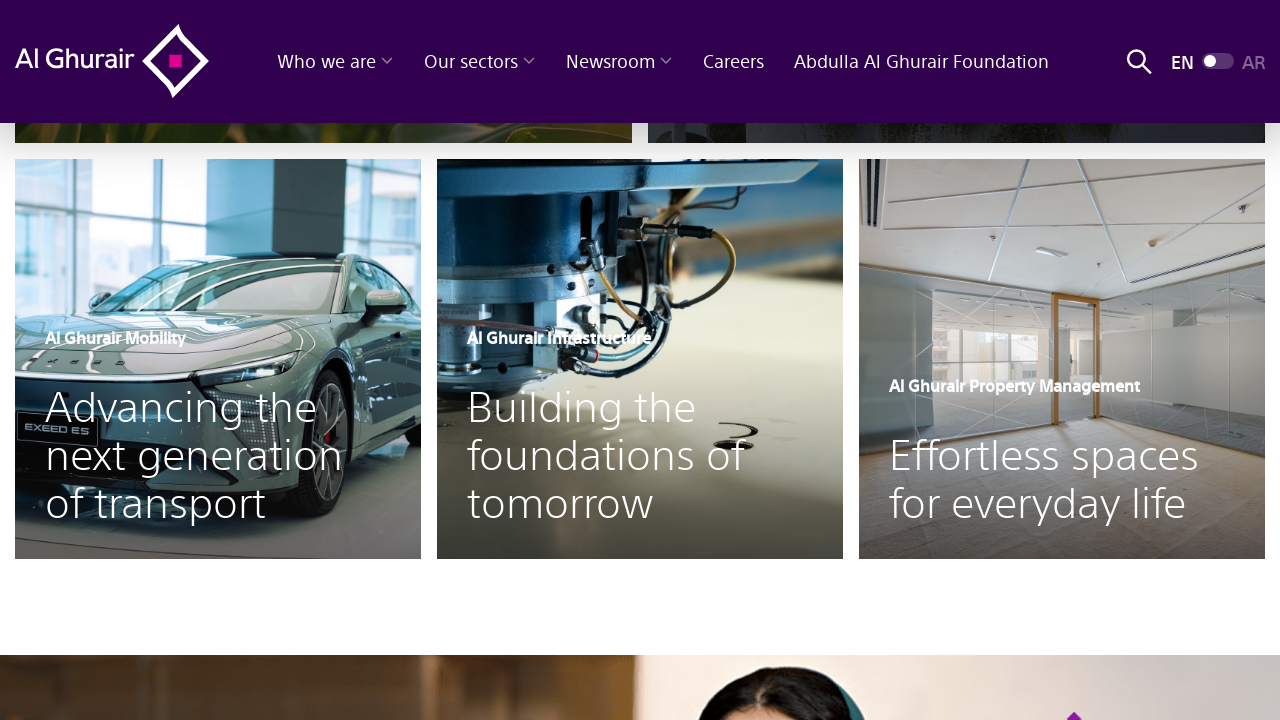

Scrolled page to 3000px (scroll 11/23)
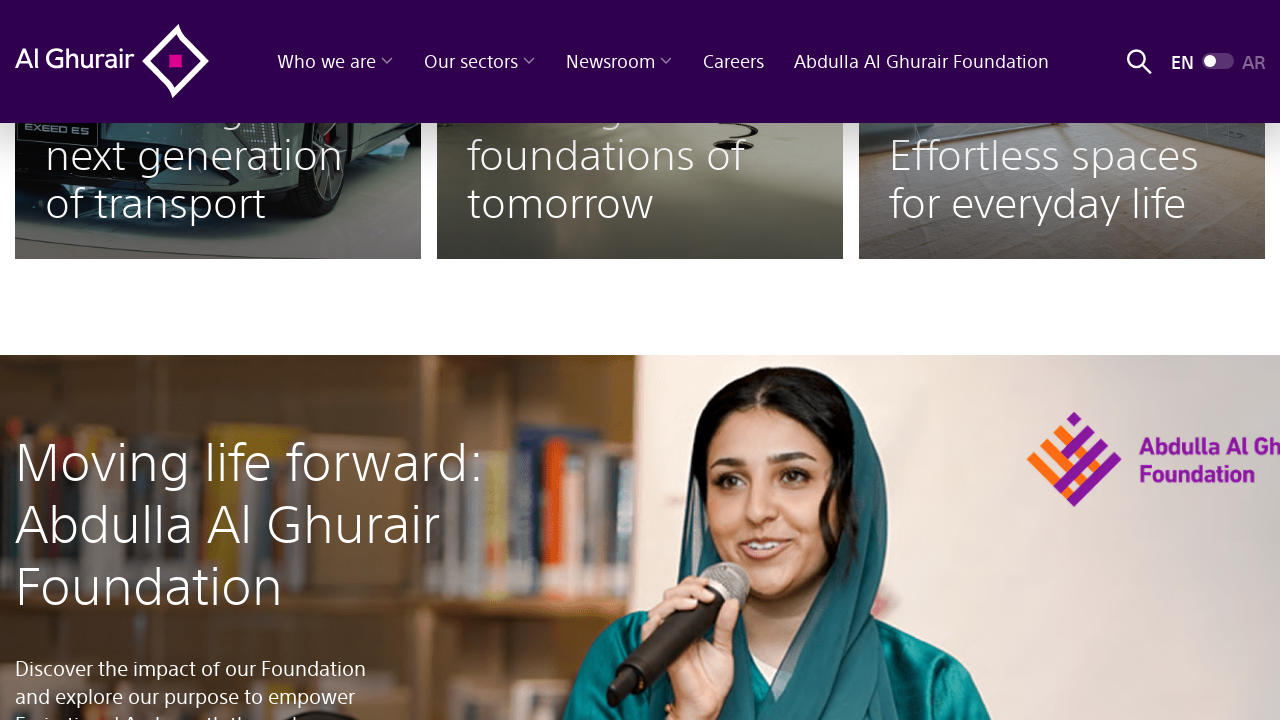

Waited 500ms before scrolling to position 3300px
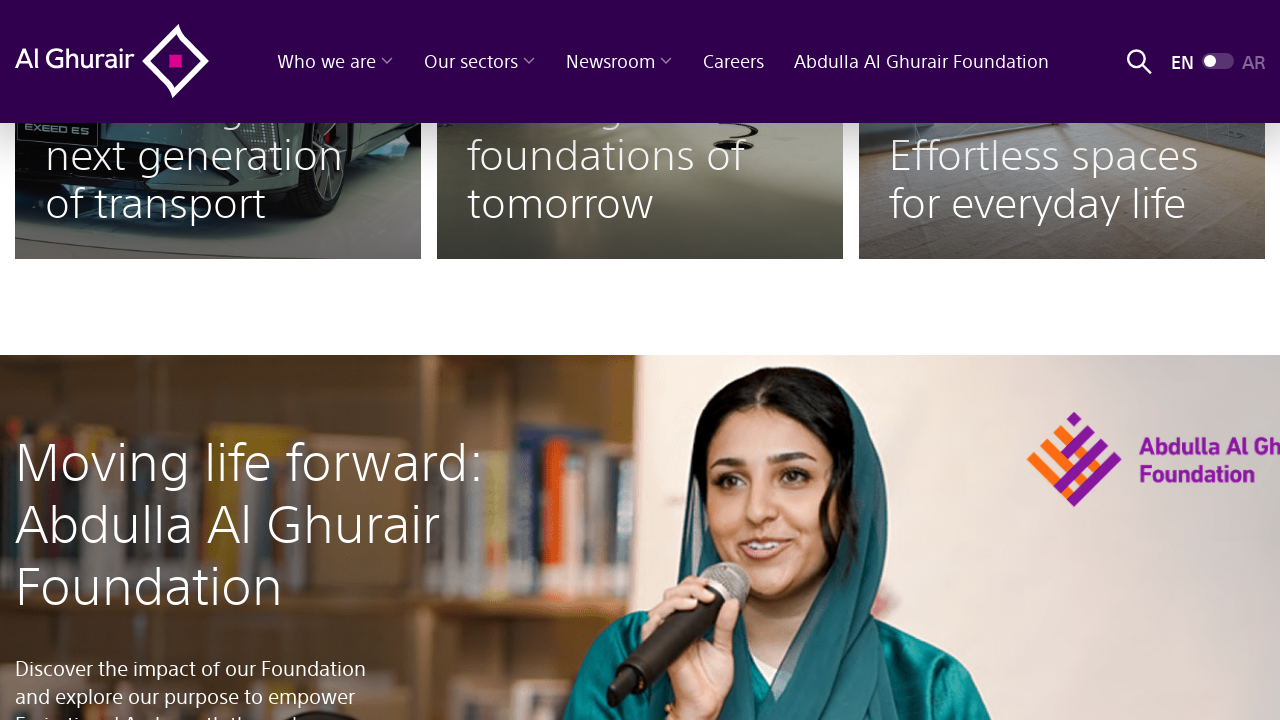

Scrolled page to 3300px (scroll 12/23)
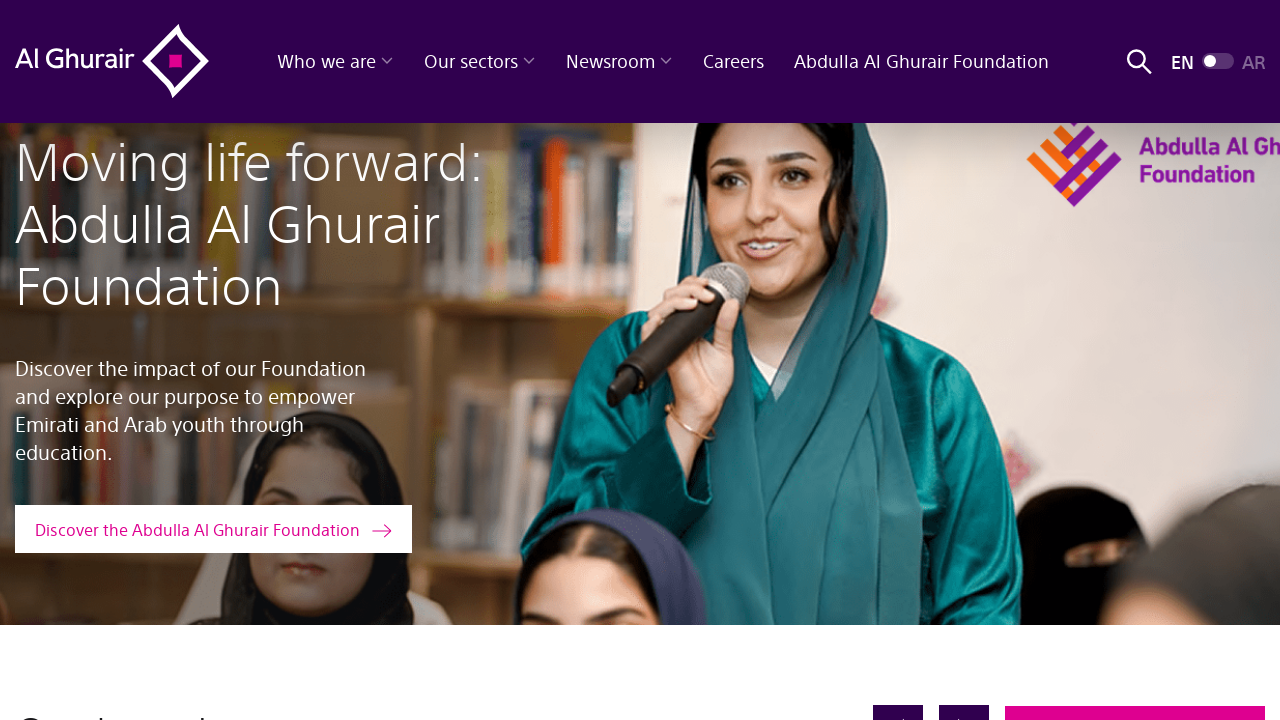

Waited 500ms before scrolling to position 3600px
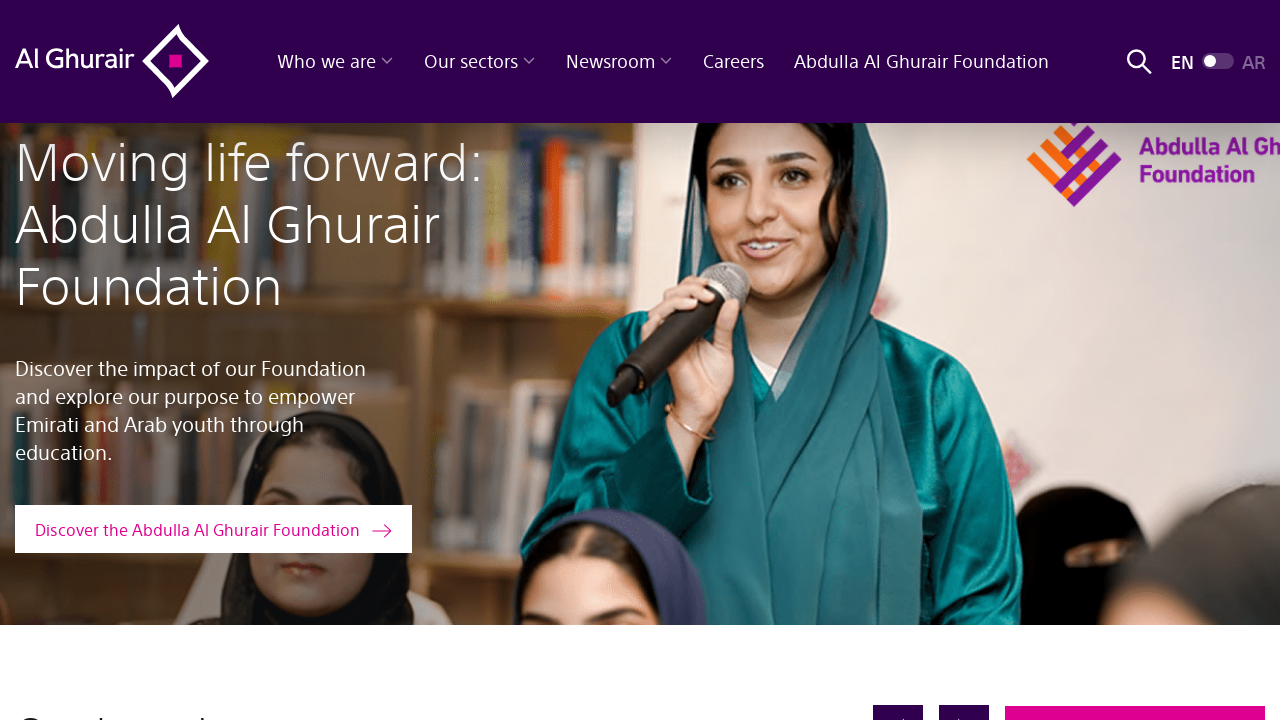

Scrolled page to 3600px (scroll 13/23)
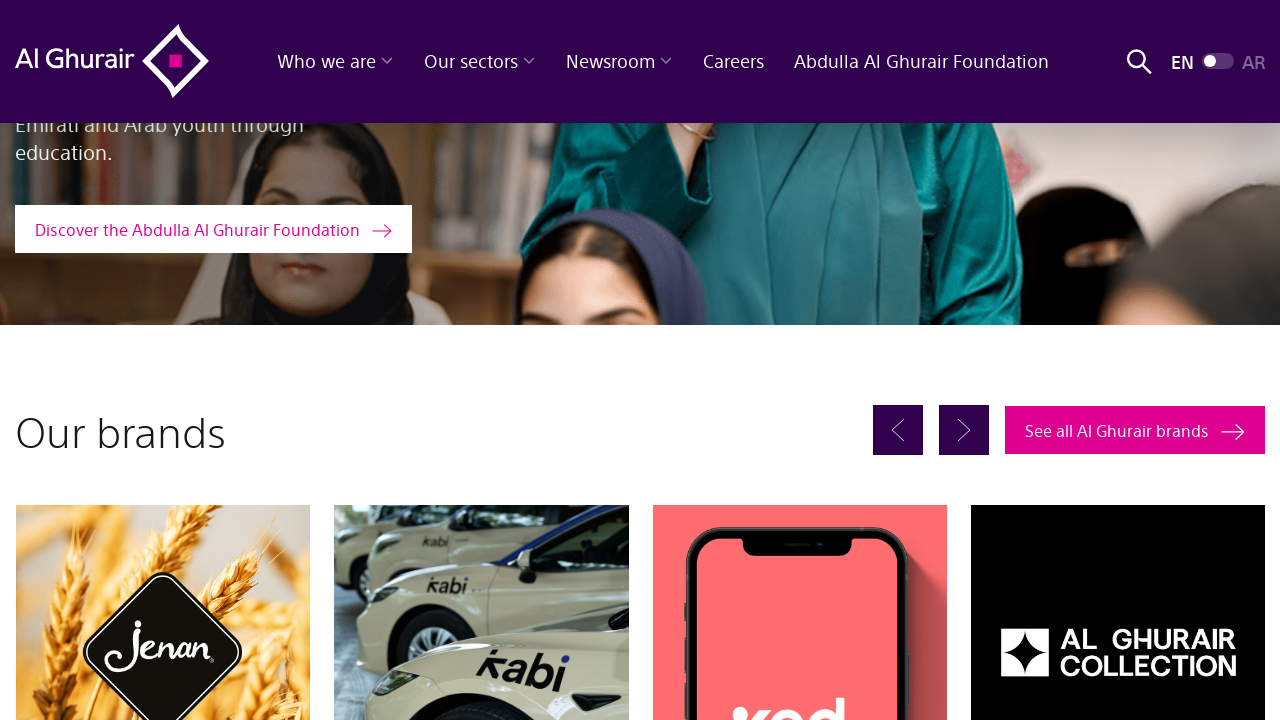

Waited 500ms before scrolling to position 3900px
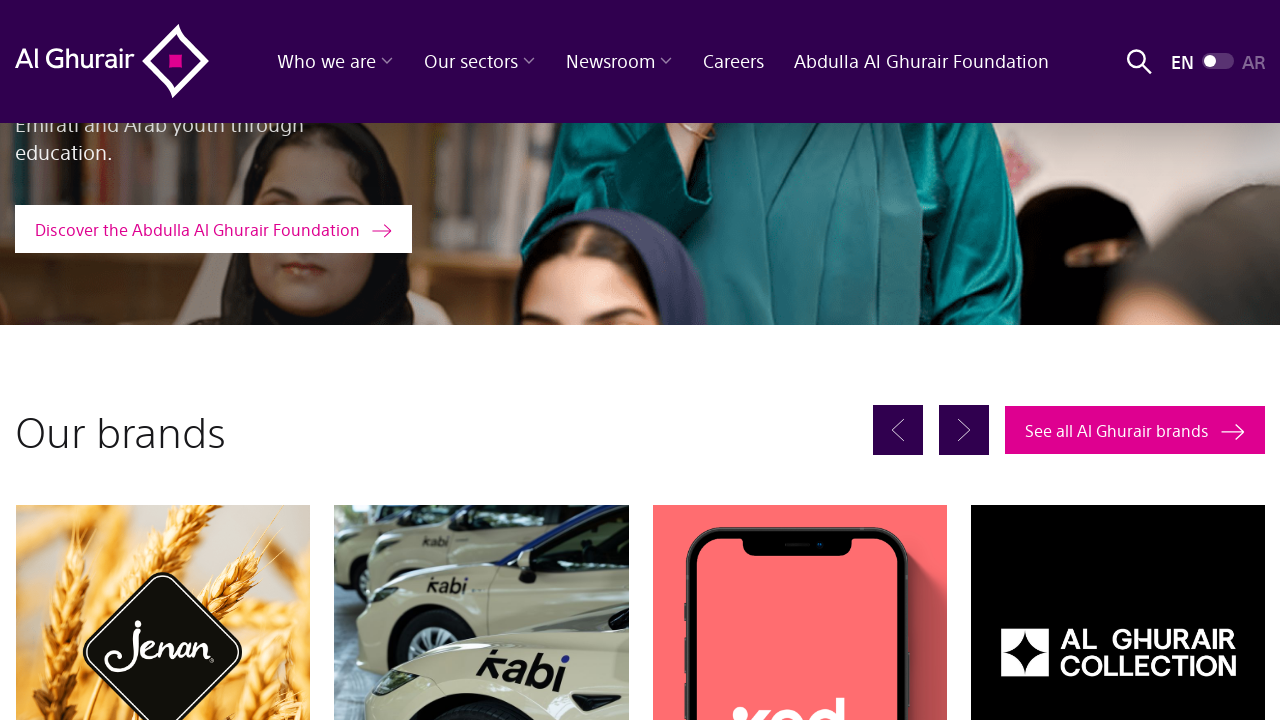

Scrolled page to 3900px (scroll 14/23)
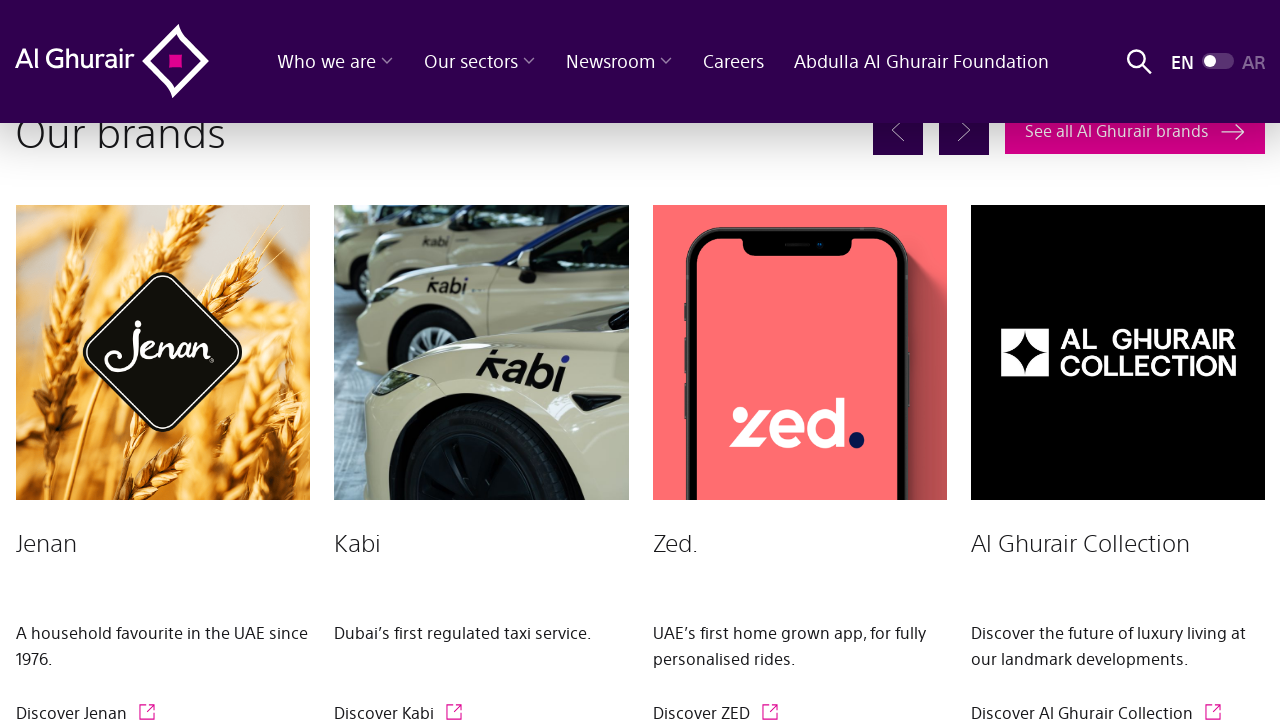

Waited 500ms before scrolling to position 4200px
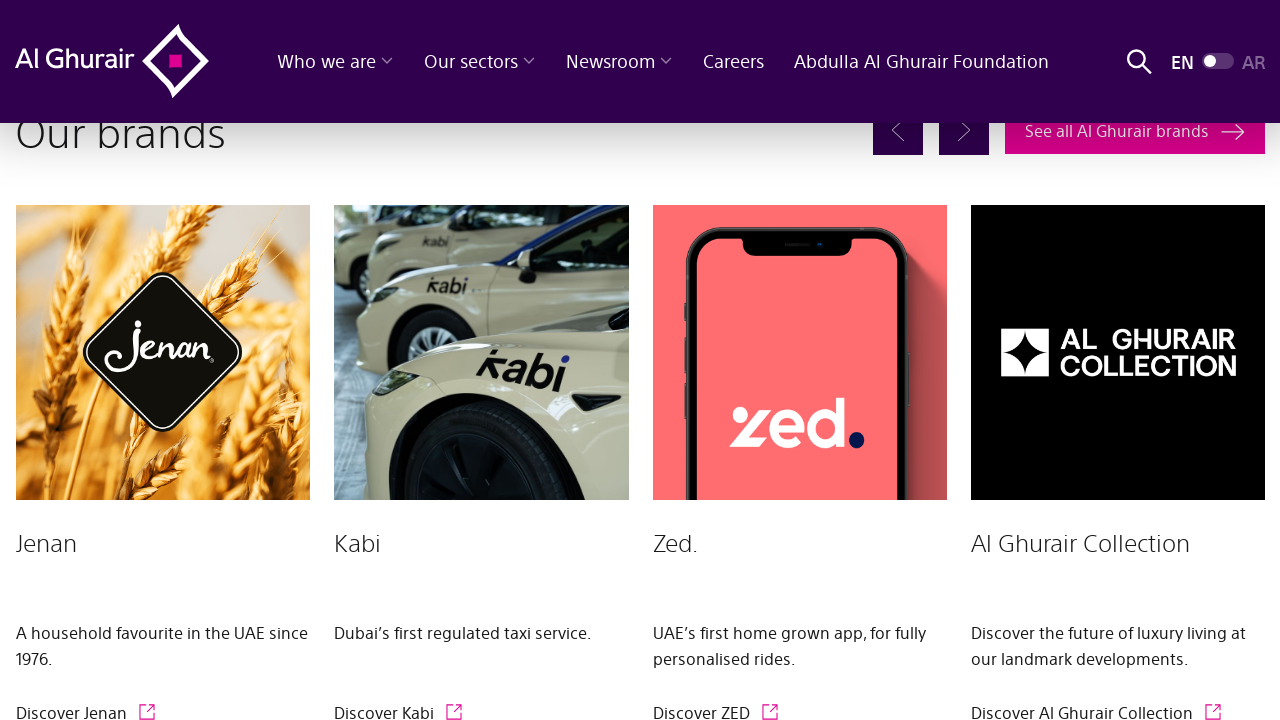

Scrolled page to 4200px (scroll 15/23)
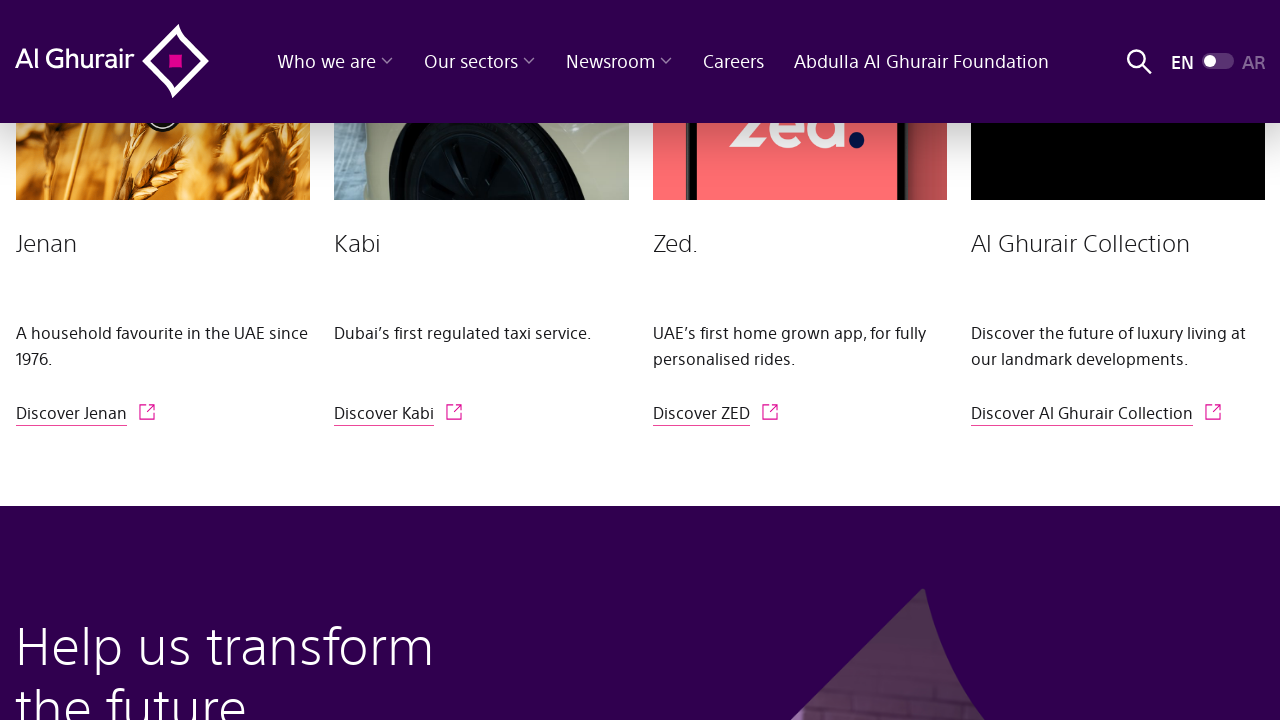

Waited 500ms before scrolling to position 4500px
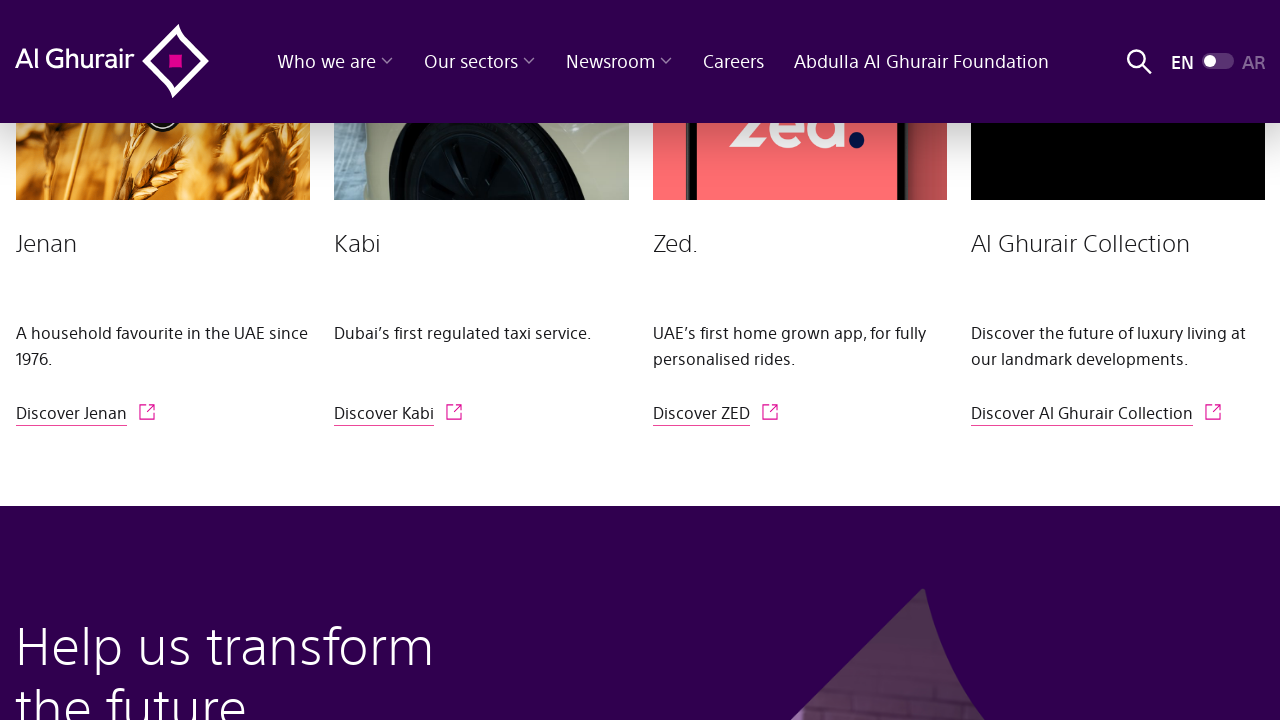

Scrolled page to 4500px (scroll 16/23)
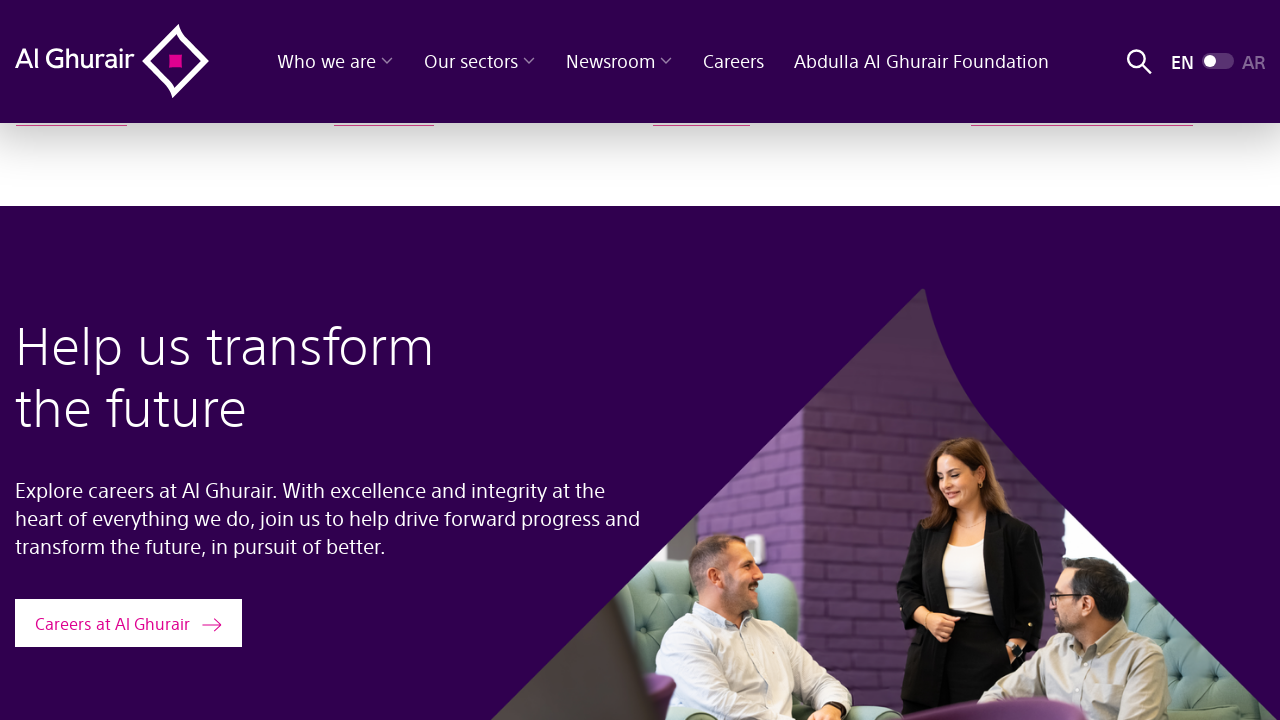

Waited 500ms before scrolling to position 4800px
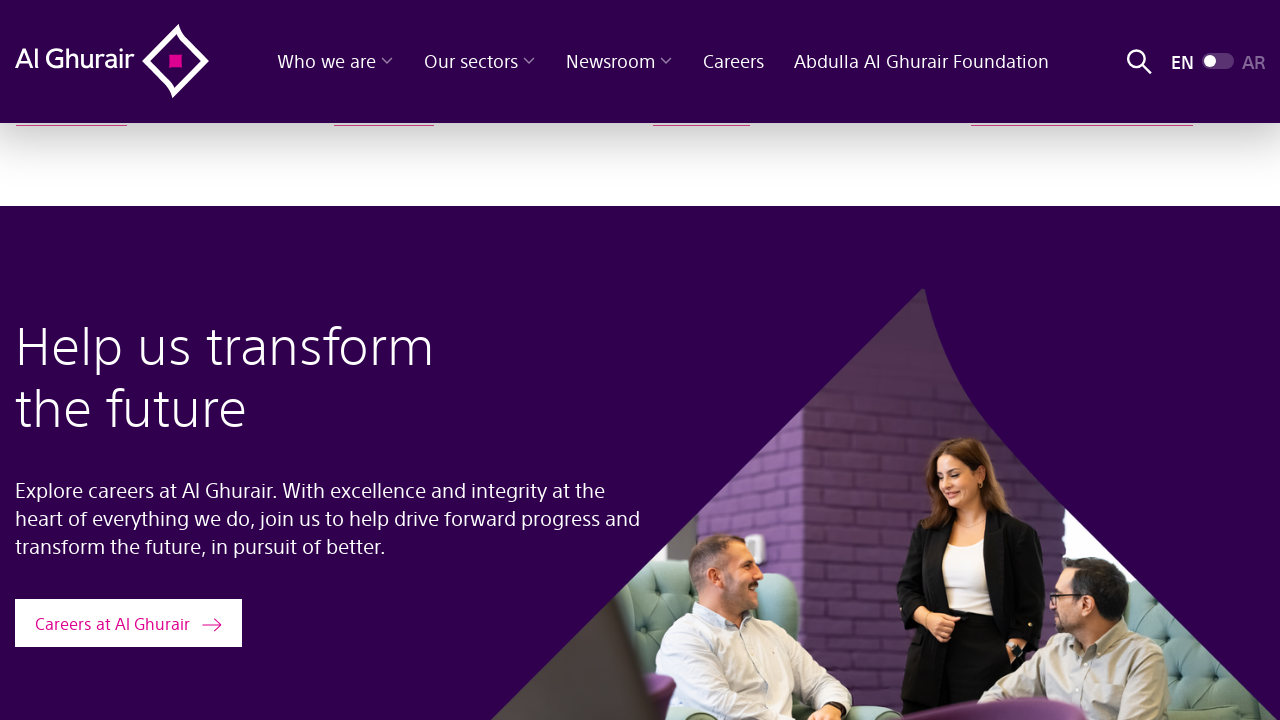

Scrolled page to 4800px (scroll 17/23)
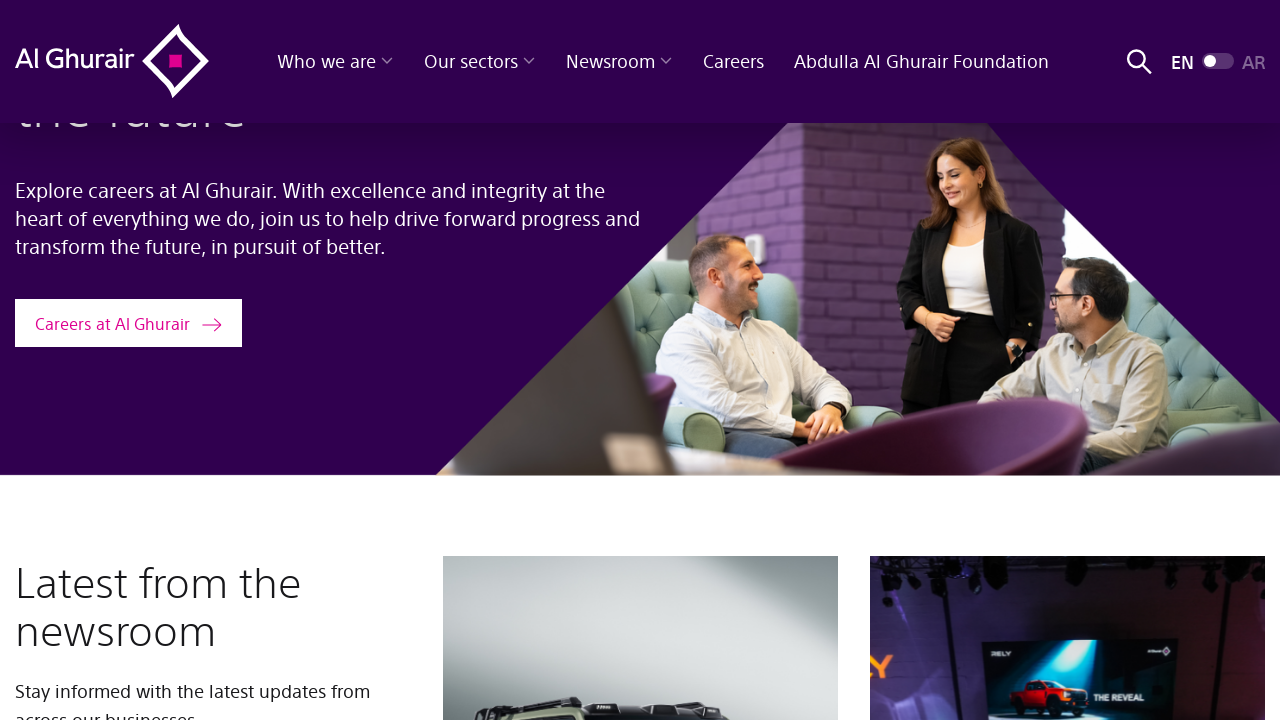

Waited 500ms before scrolling to position 5100px
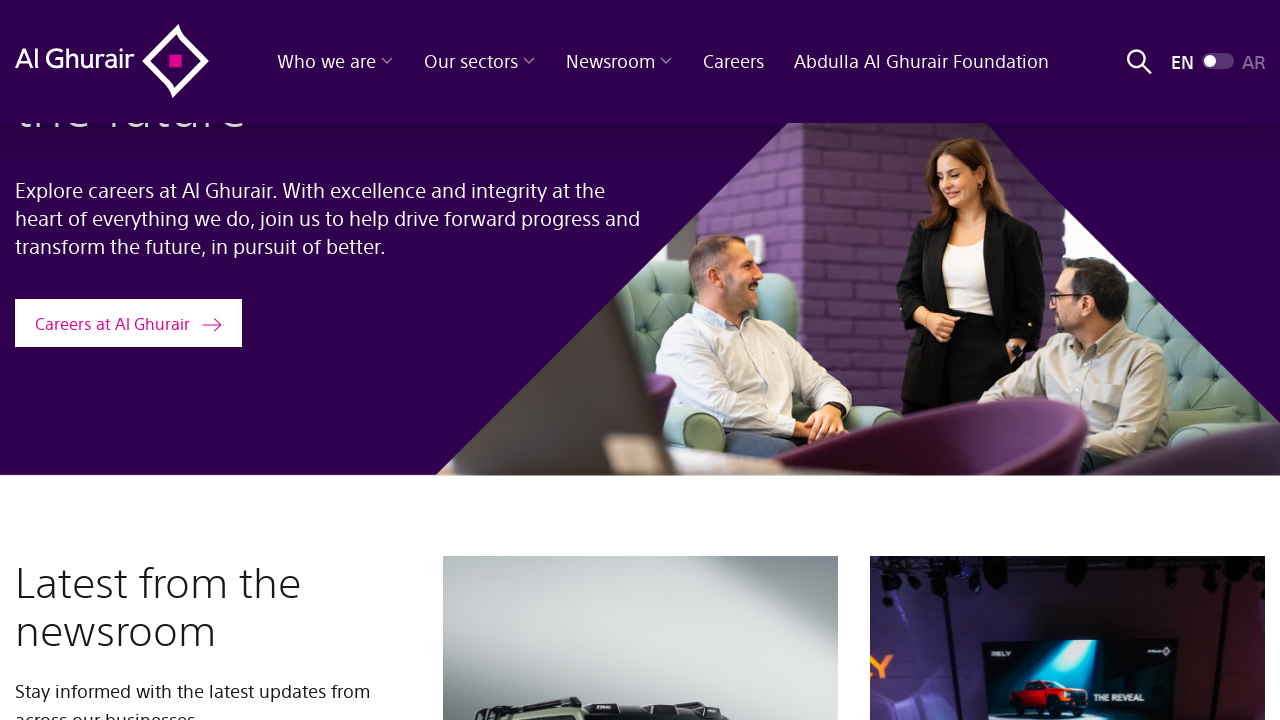

Scrolled page to 5100px (scroll 18/23)
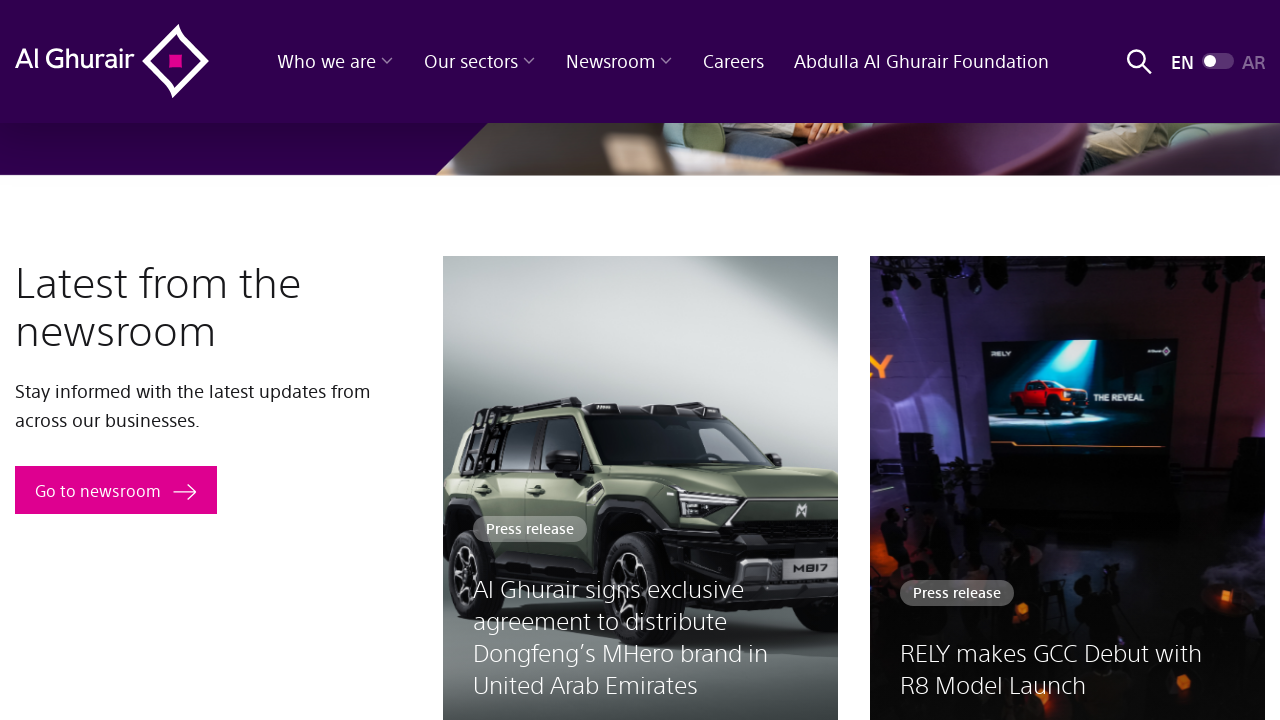

Waited 500ms before scrolling to position 5400px
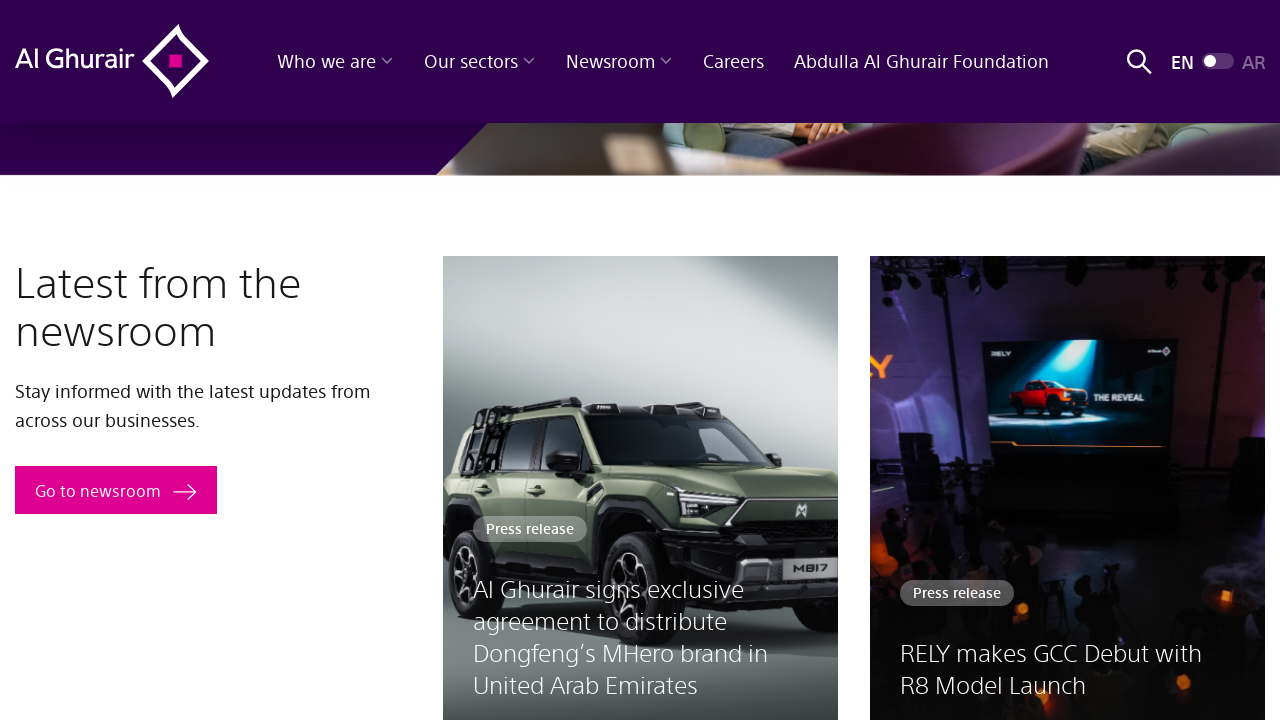

Scrolled page to 5400px (scroll 19/23)
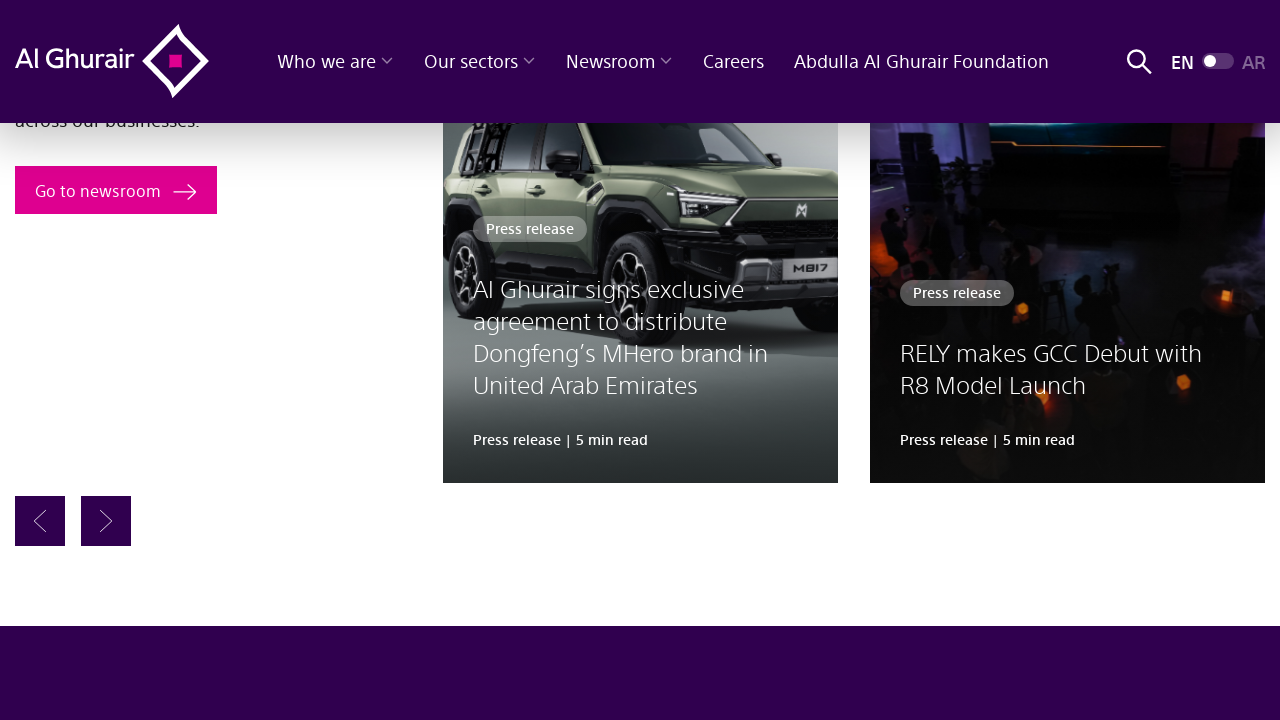

Waited 500ms before scrolling to position 5700px
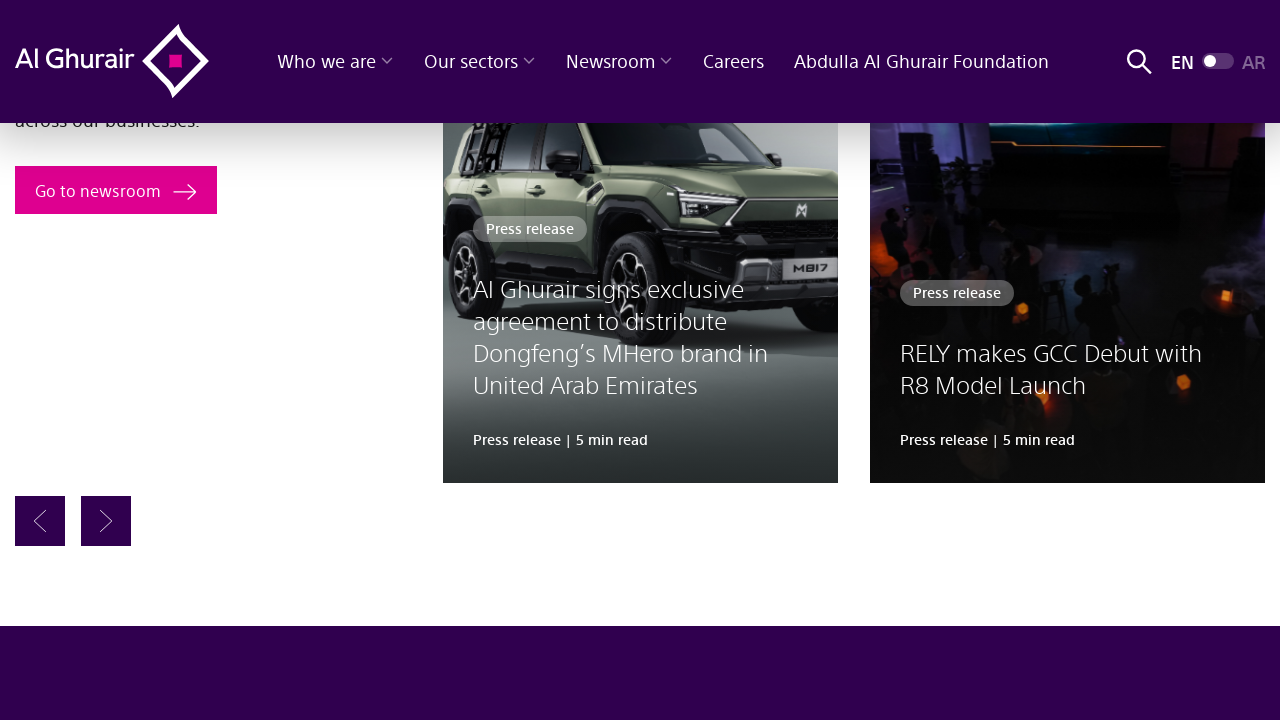

Scrolled page to 5700px (scroll 20/23)
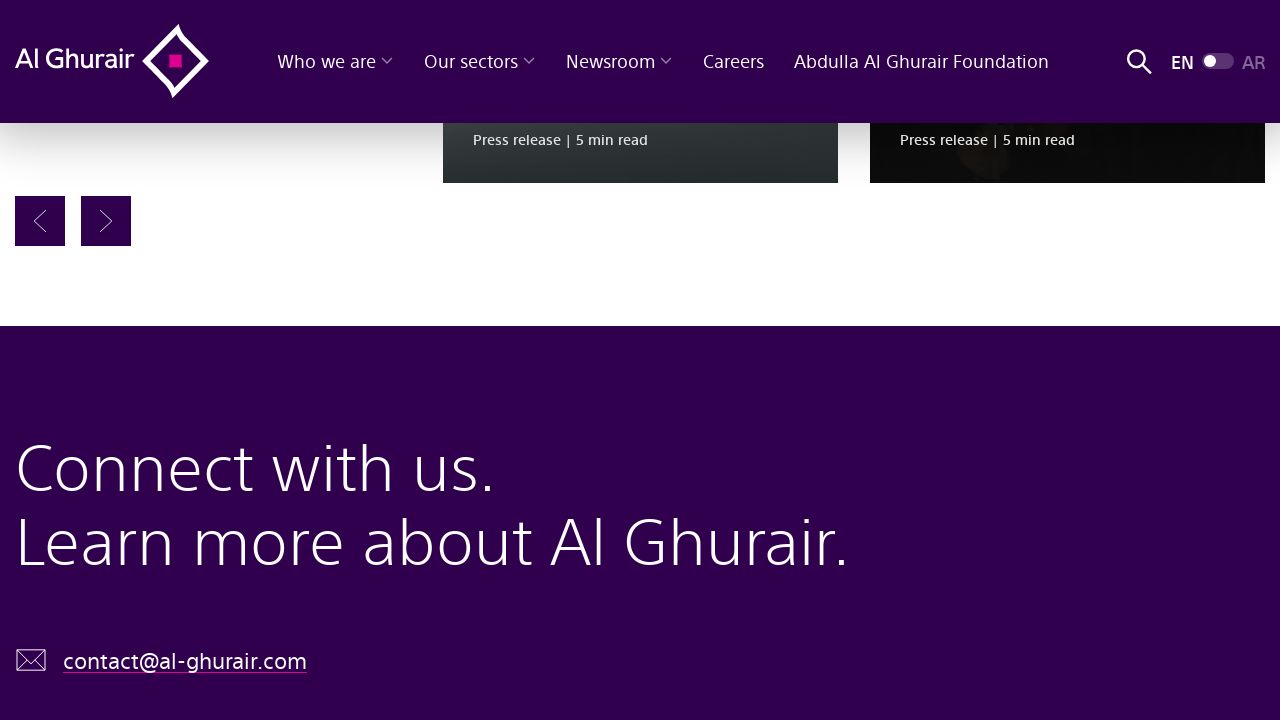

Waited 500ms before scrolling to position 6000px
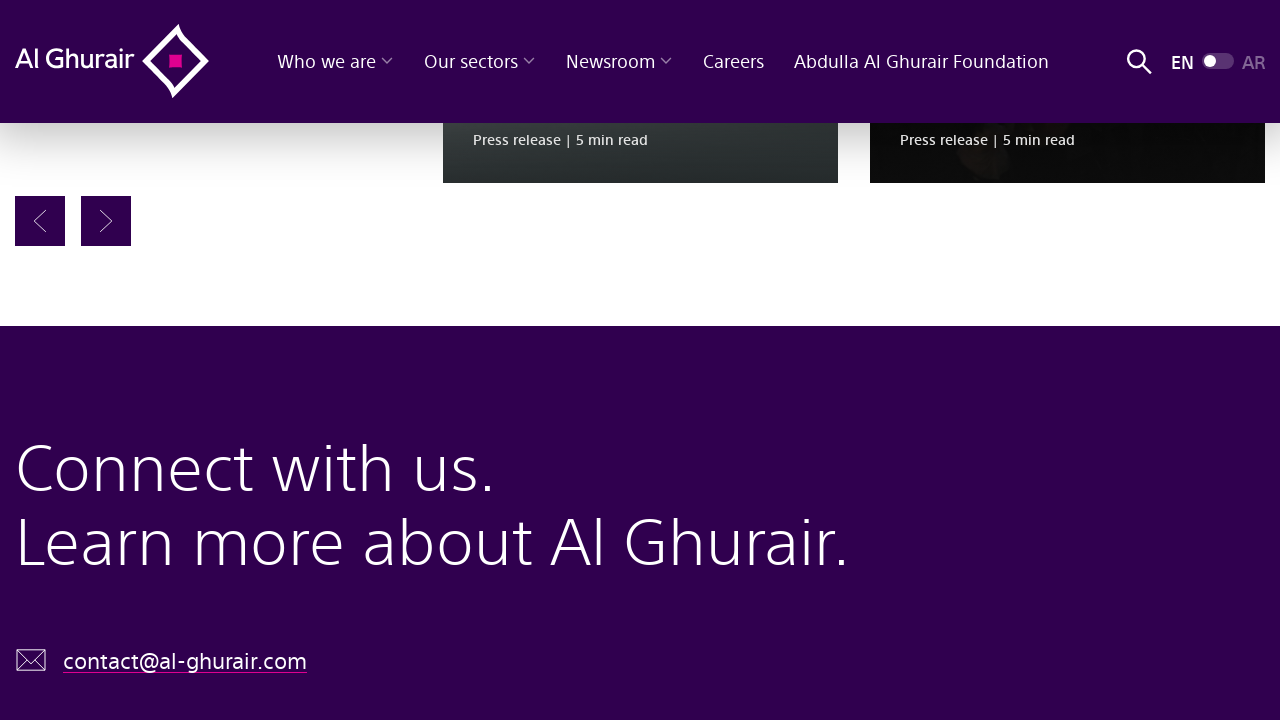

Scrolled page to 6000px (scroll 21/23)
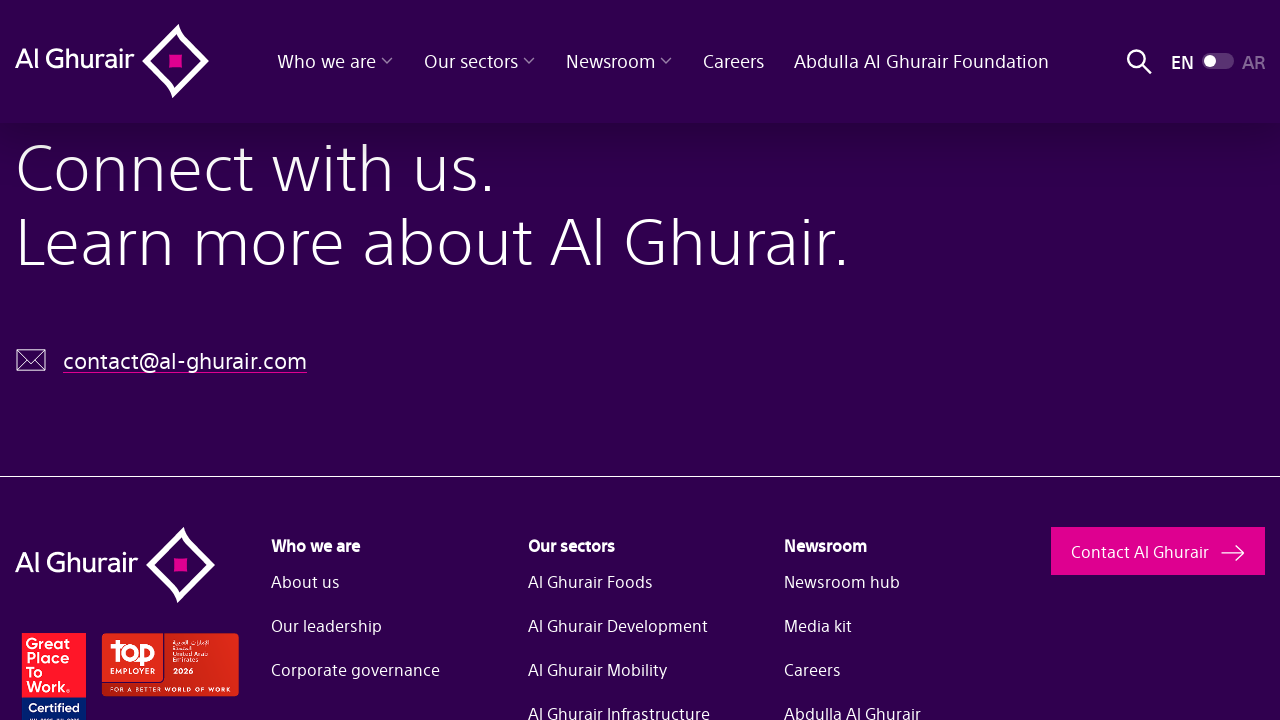

Waited 500ms before scrolling to position 6300px
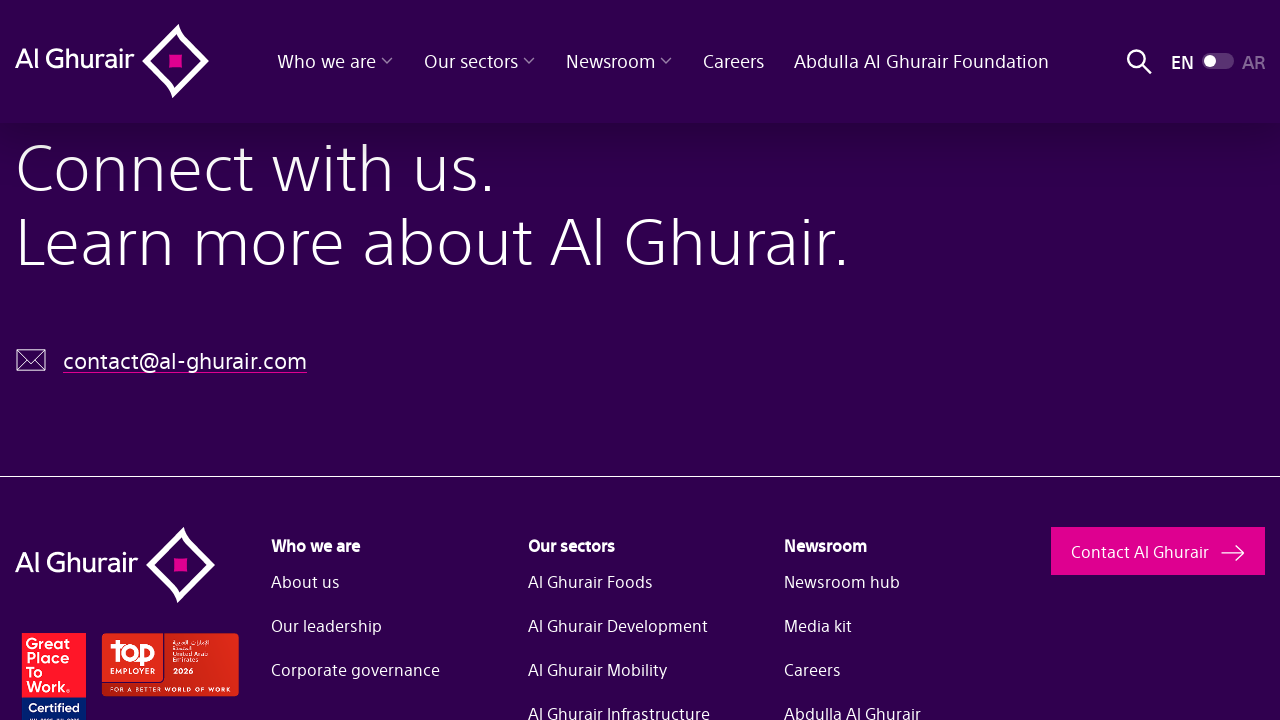

Scrolled page to 6300px (scroll 22/23)
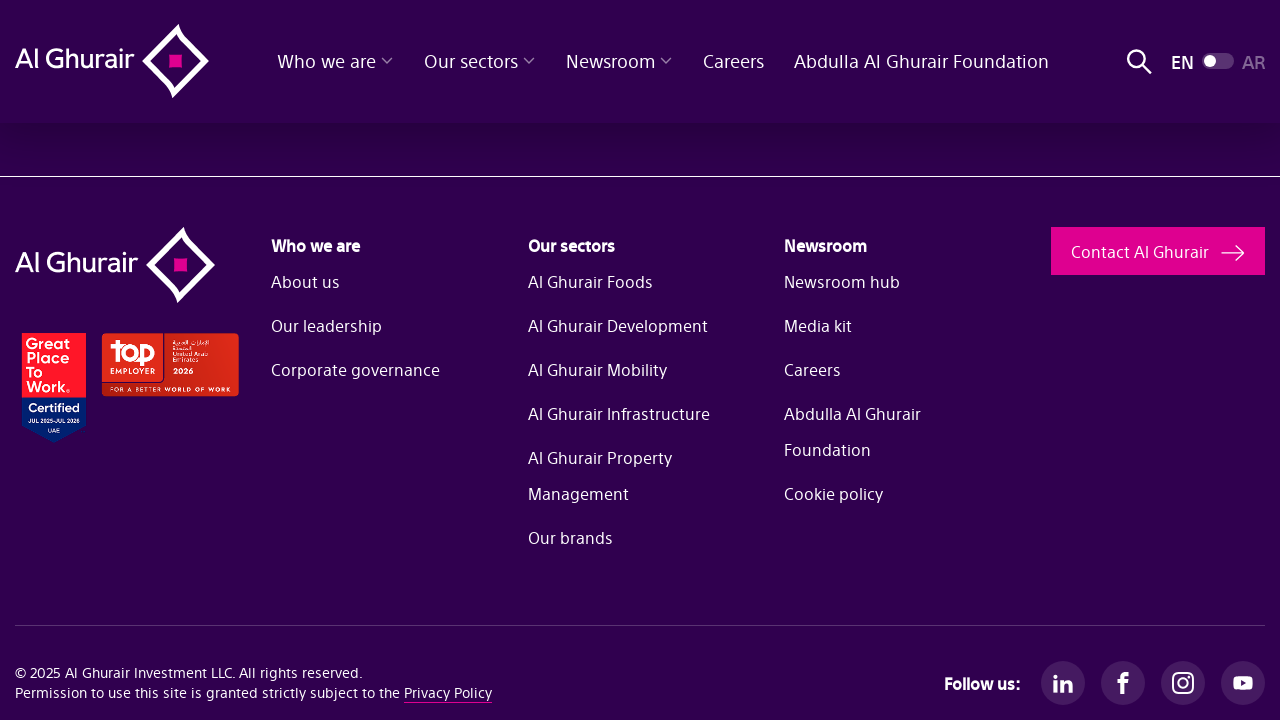

Waited 500ms before scrolling to position 6755px
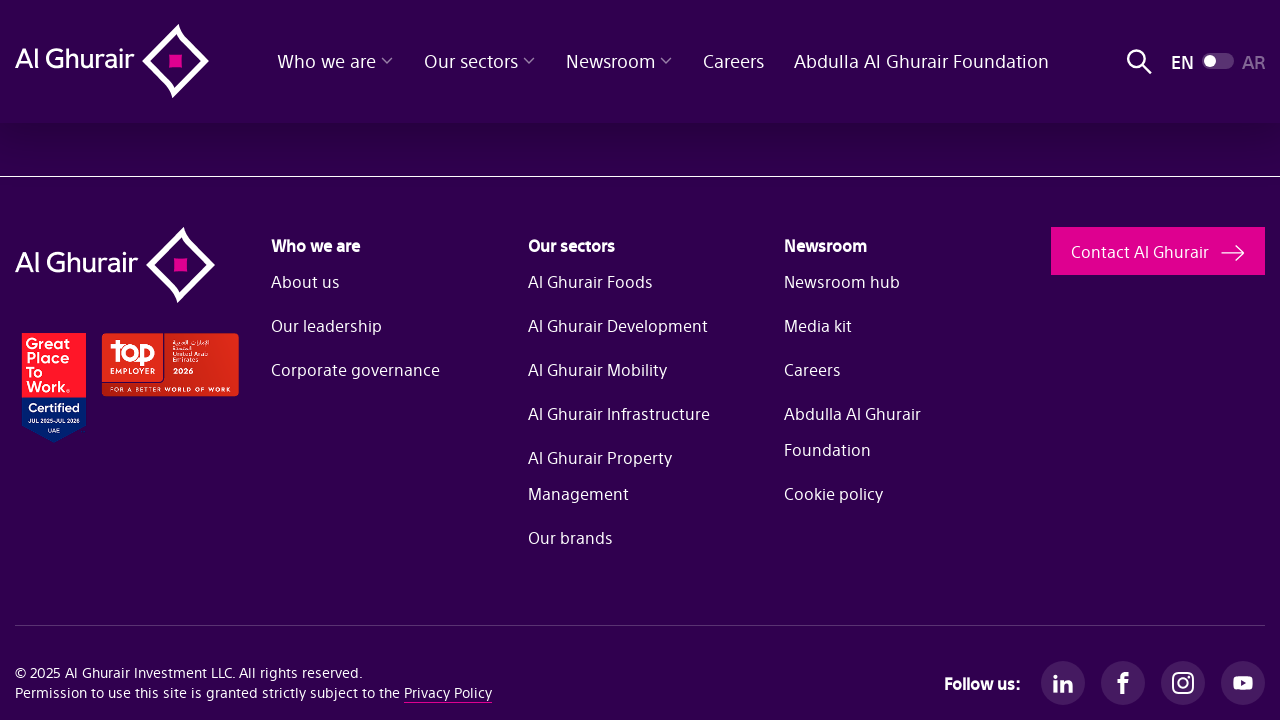

Scrolled page to 6755px (scroll 23/23)
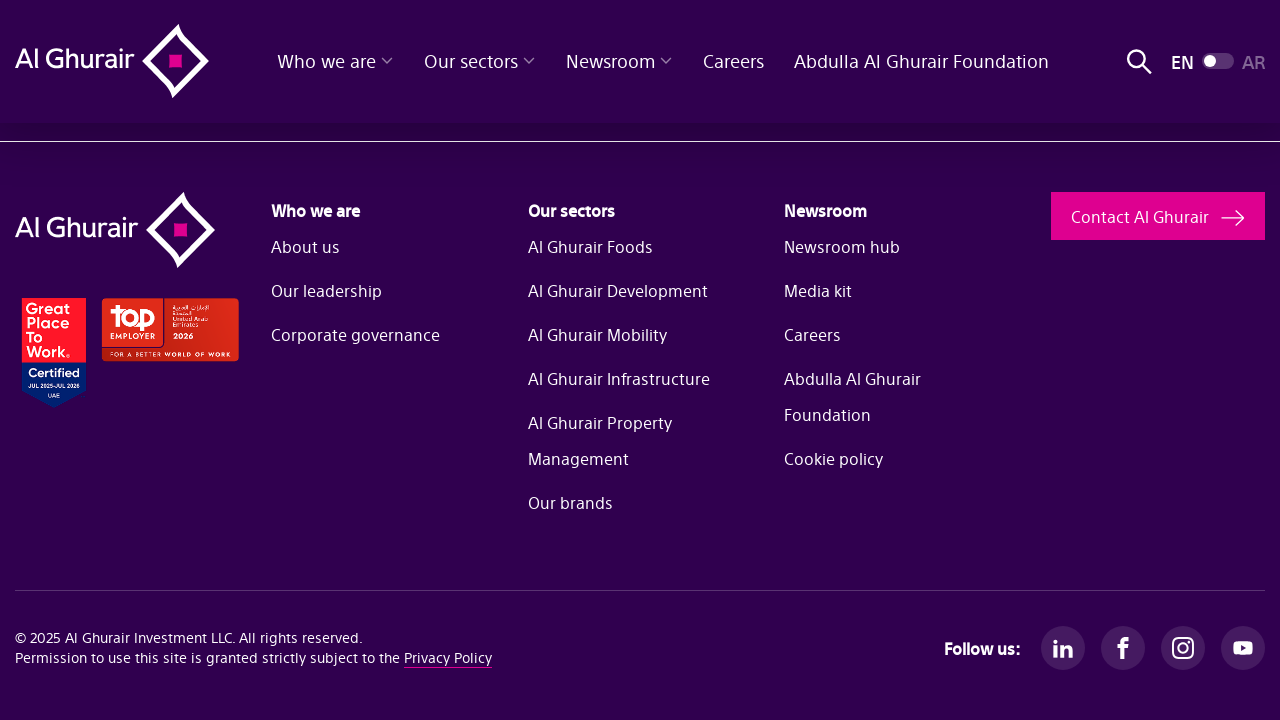

Scrolled back to top of page
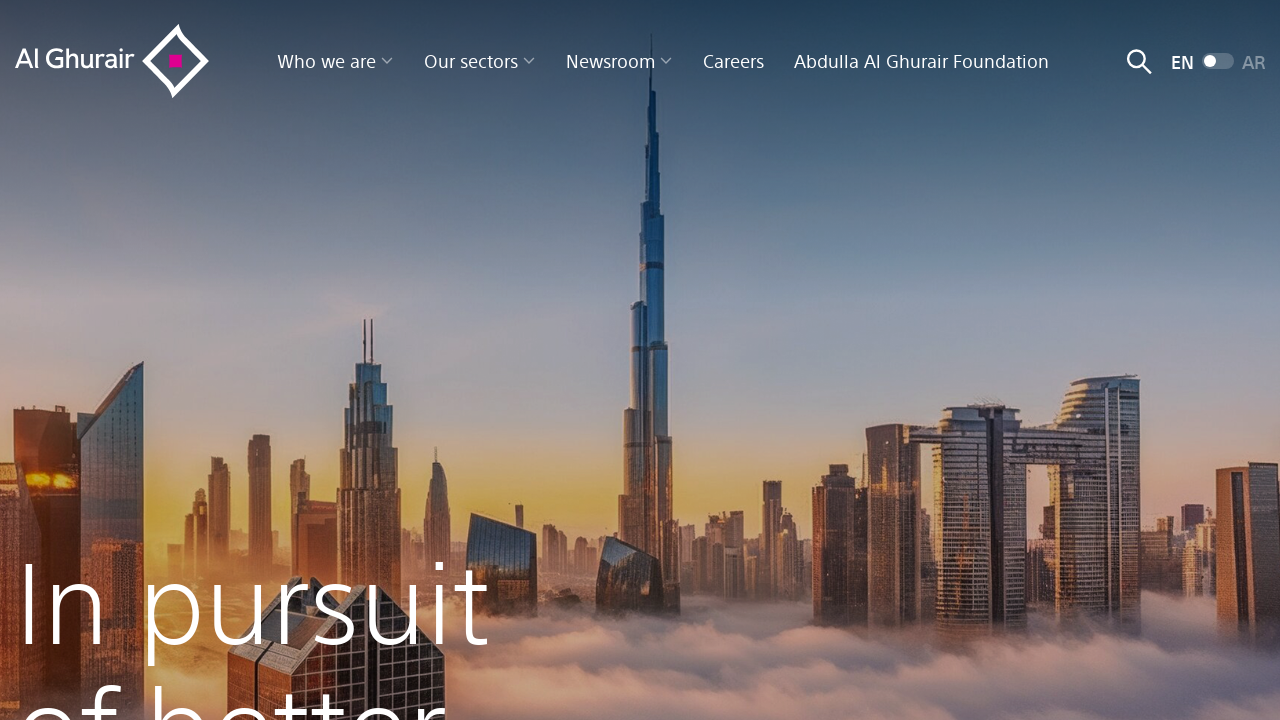

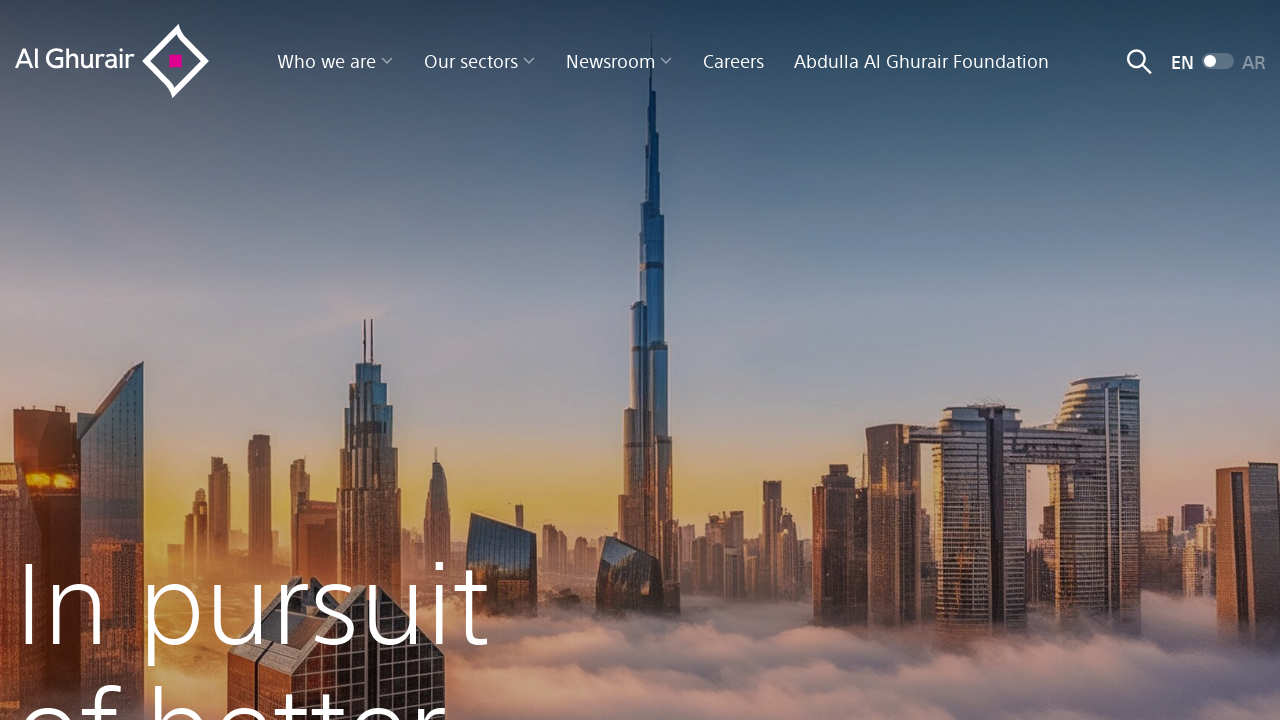